Tests checkbox functionality by checking/unchecking day-of-week checkboxes, including selecting all checkboxes, unchecking the last three, toggling states, and selecting by specific indices and label names.

Starting URL: https://testautomationpractice.blogspot.com/

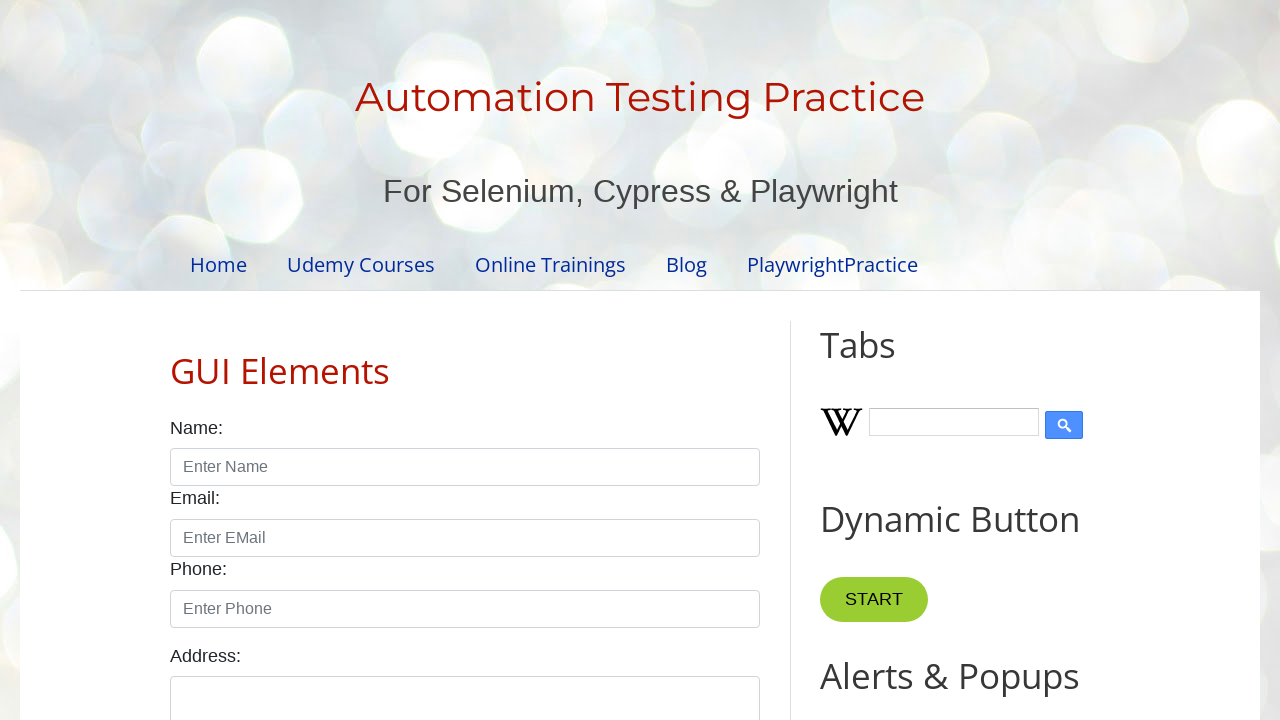

Located Wednesday checkbox
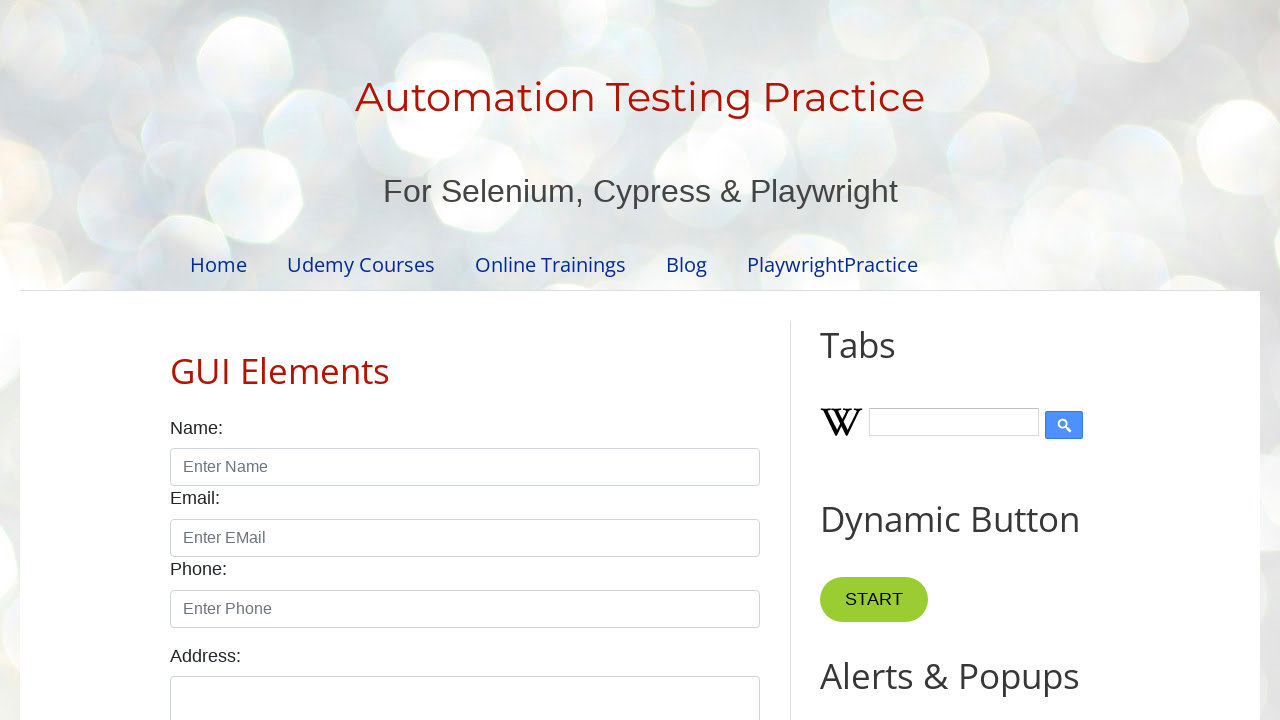

Wednesday checkbox is visible
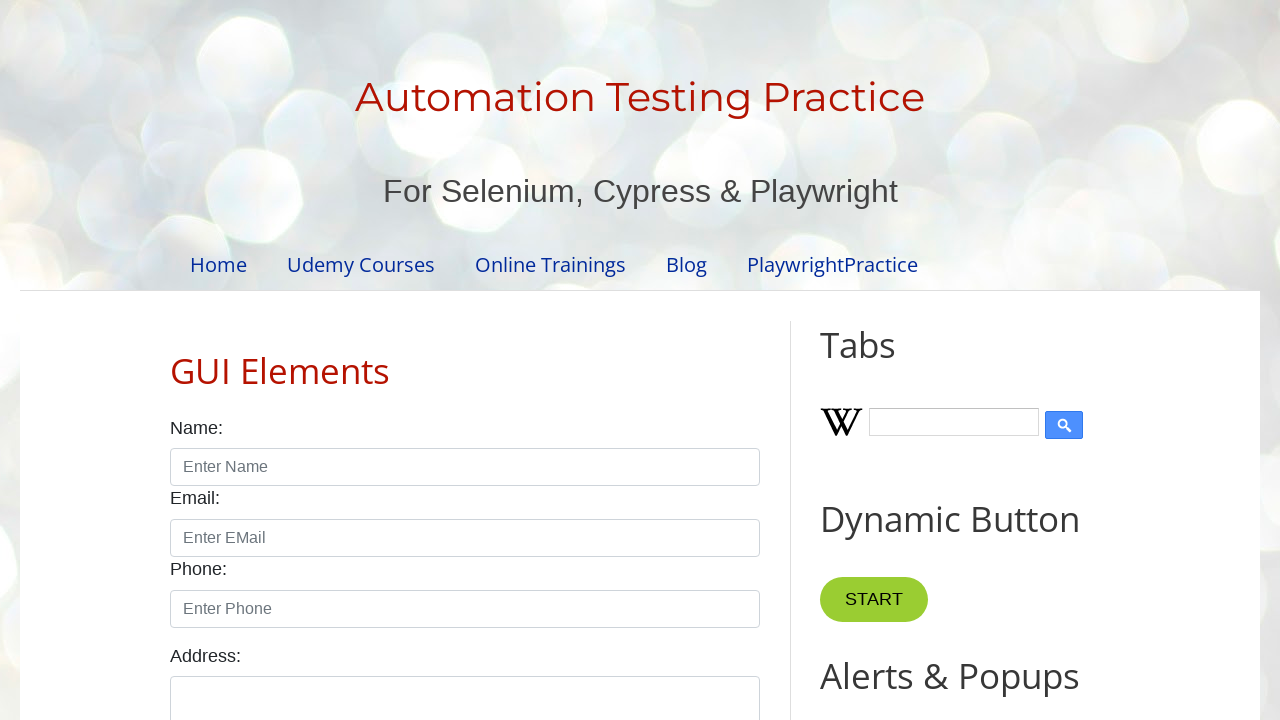

Checked Wednesday checkbox at (474, 360) on internal:label="wednesday"i
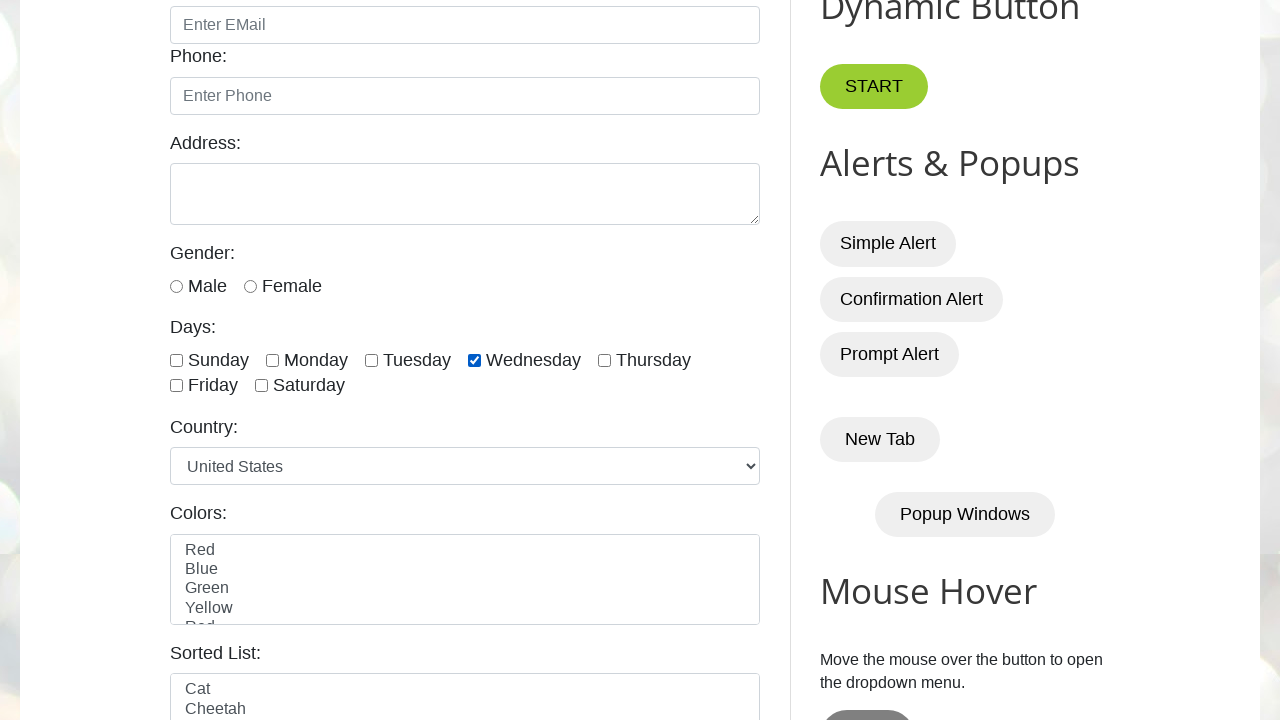

Verified Wednesday checkbox is checked
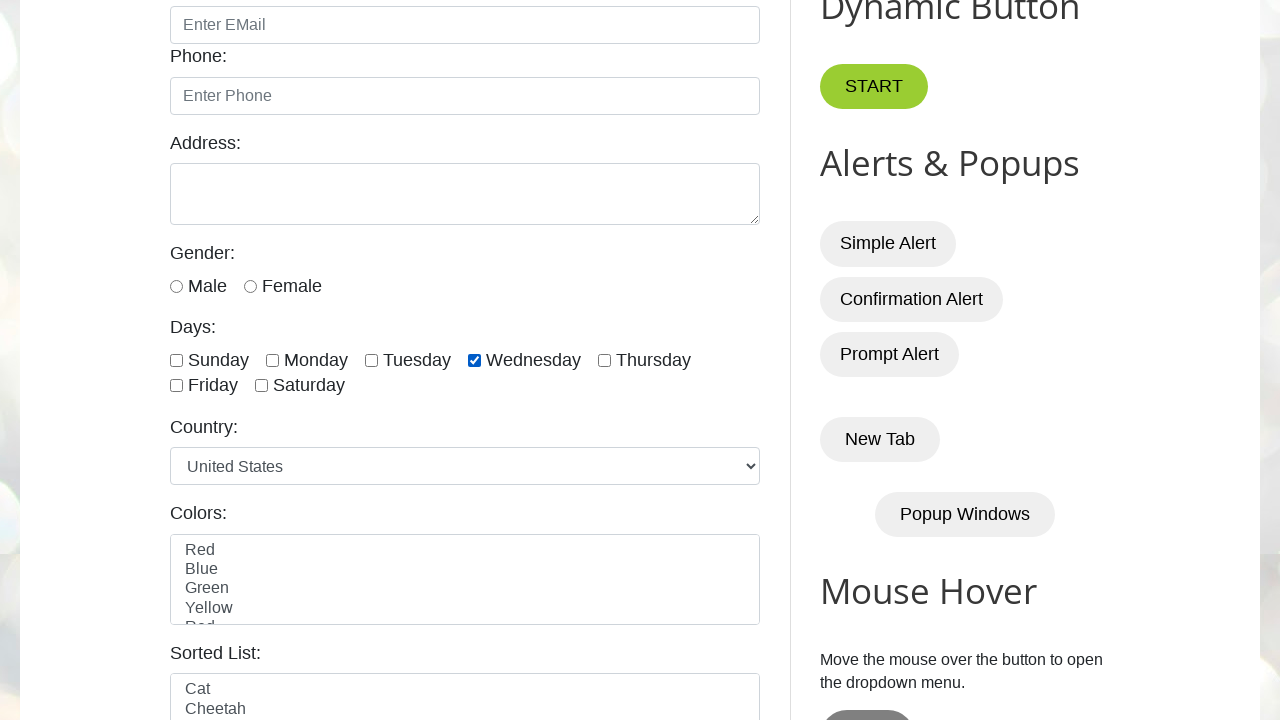

Located all day-of-week checkboxes
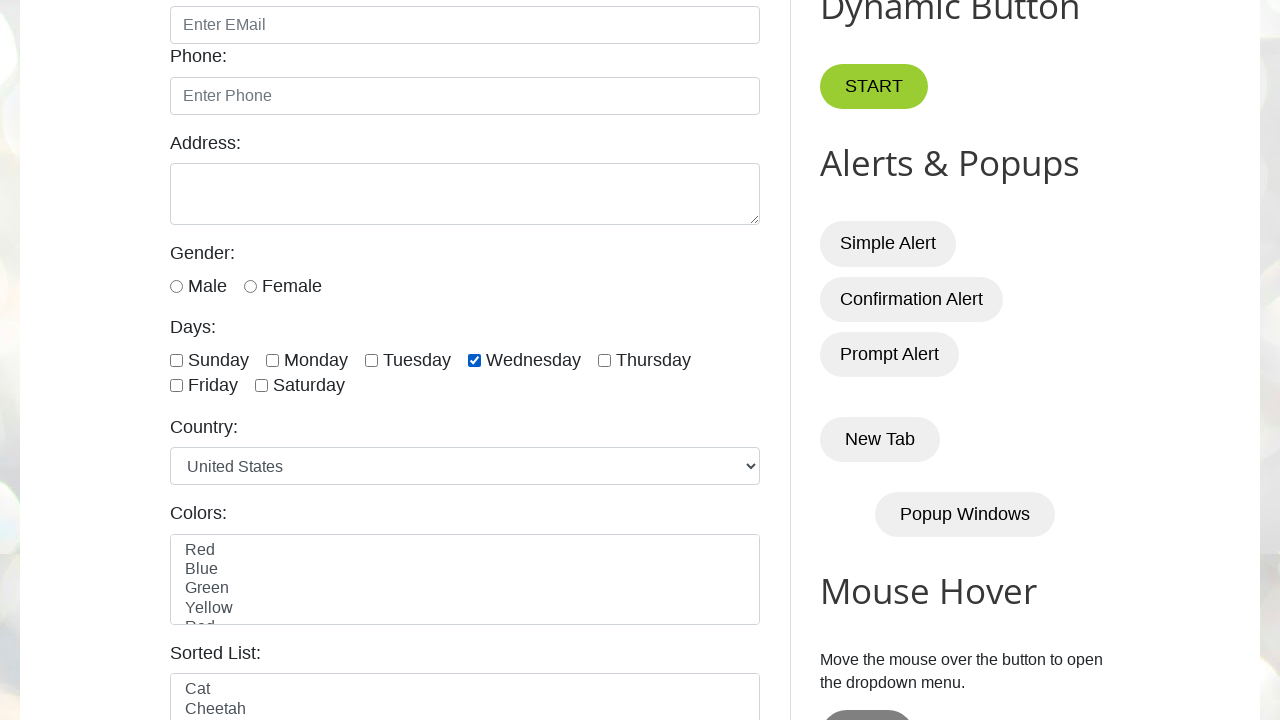

Checked a day checkbox at (176, 360) on internal:label="sunday"i
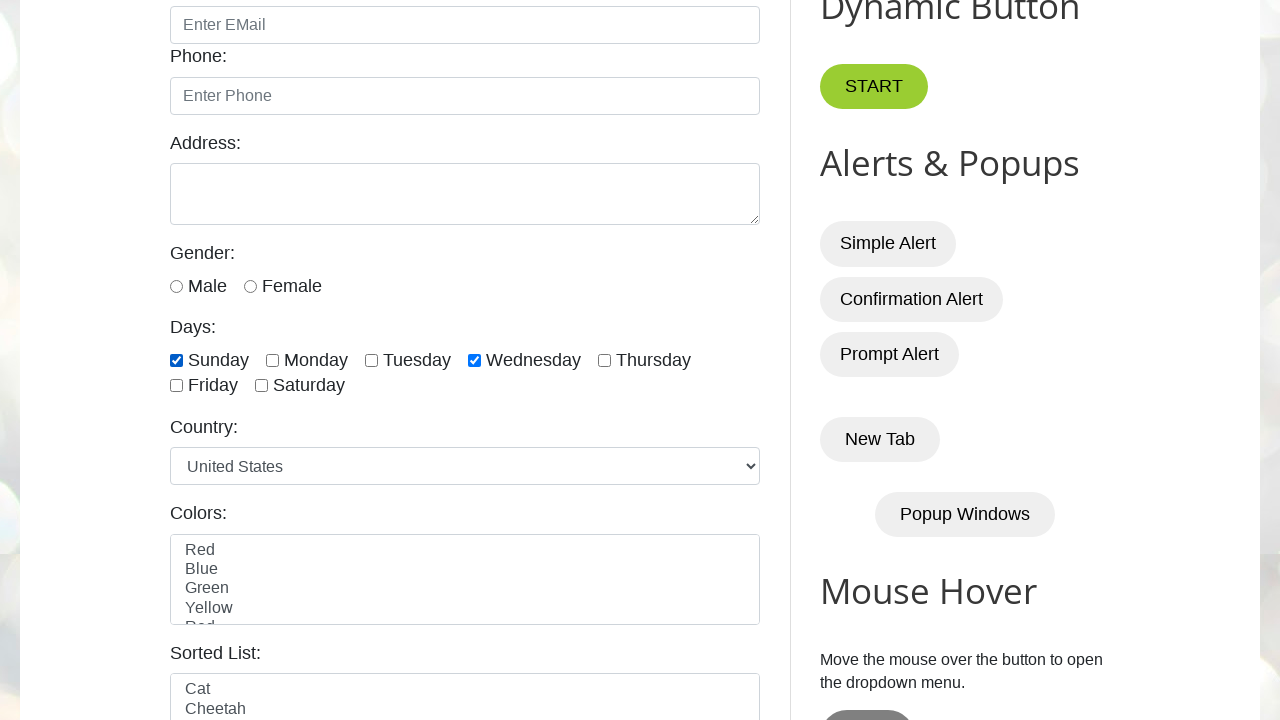

Verified day checkbox is checked
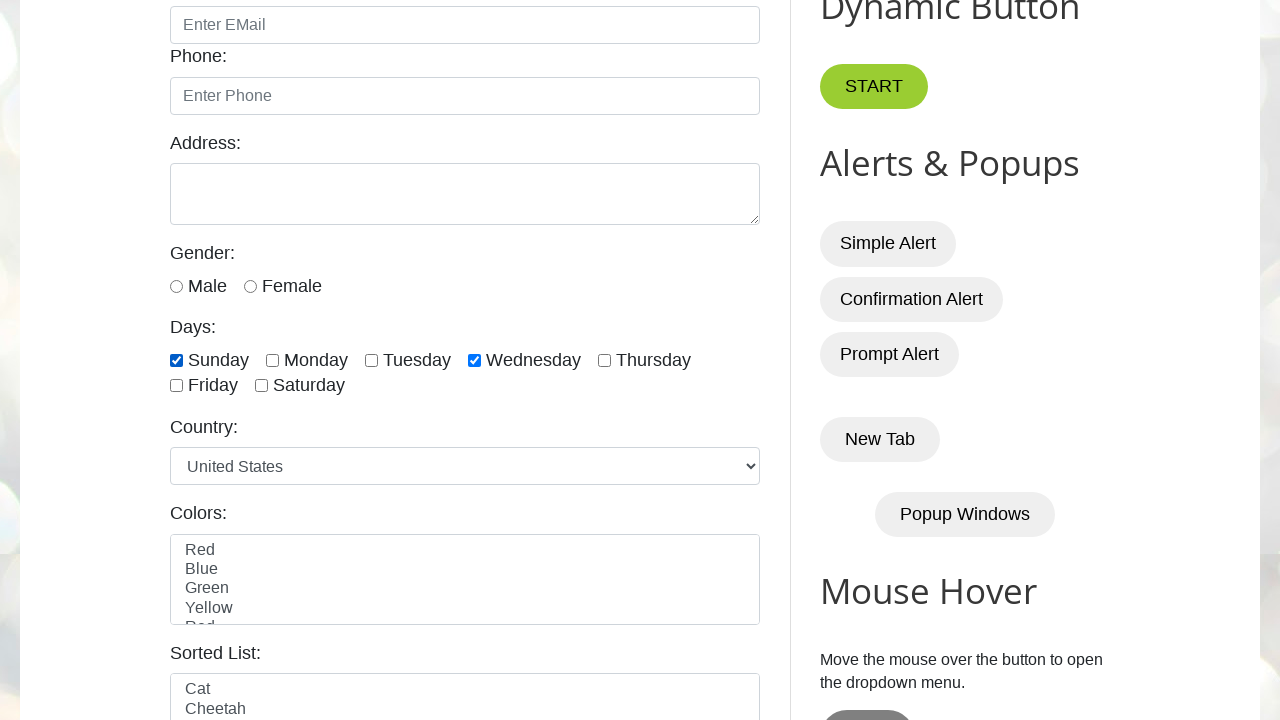

Checked a day checkbox at (272, 360) on internal:label="Monday"i
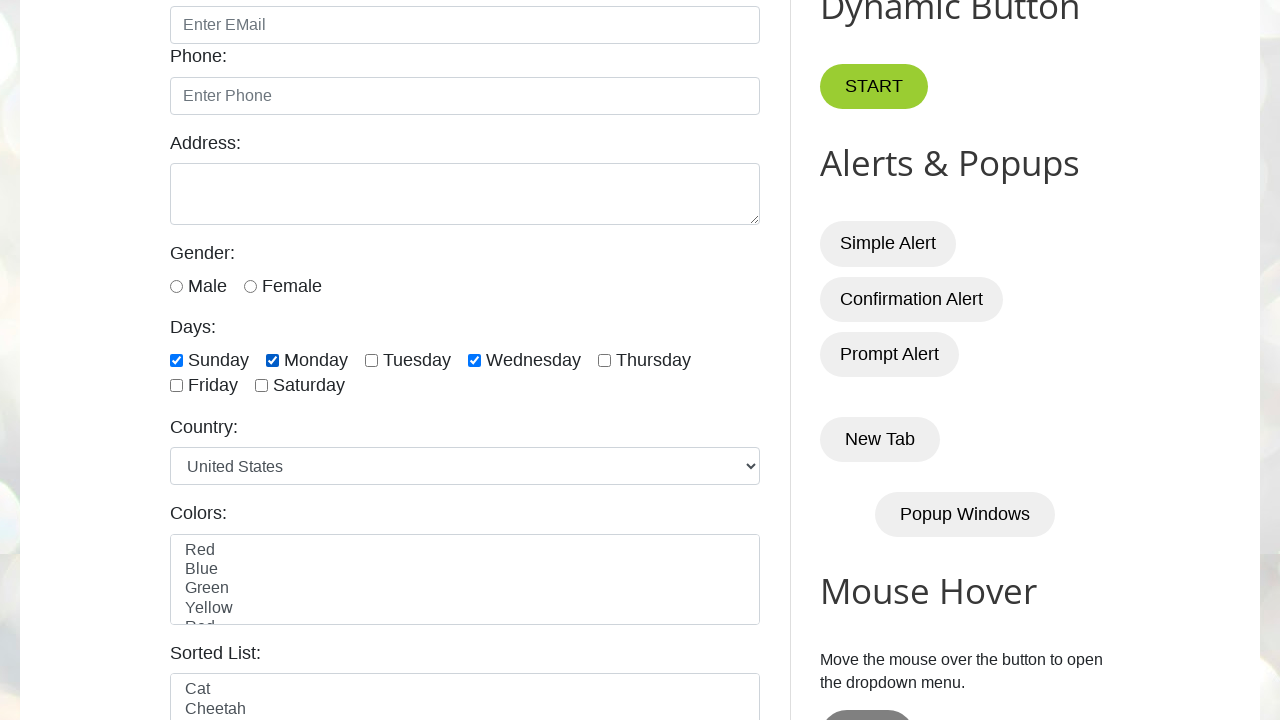

Verified day checkbox is checked
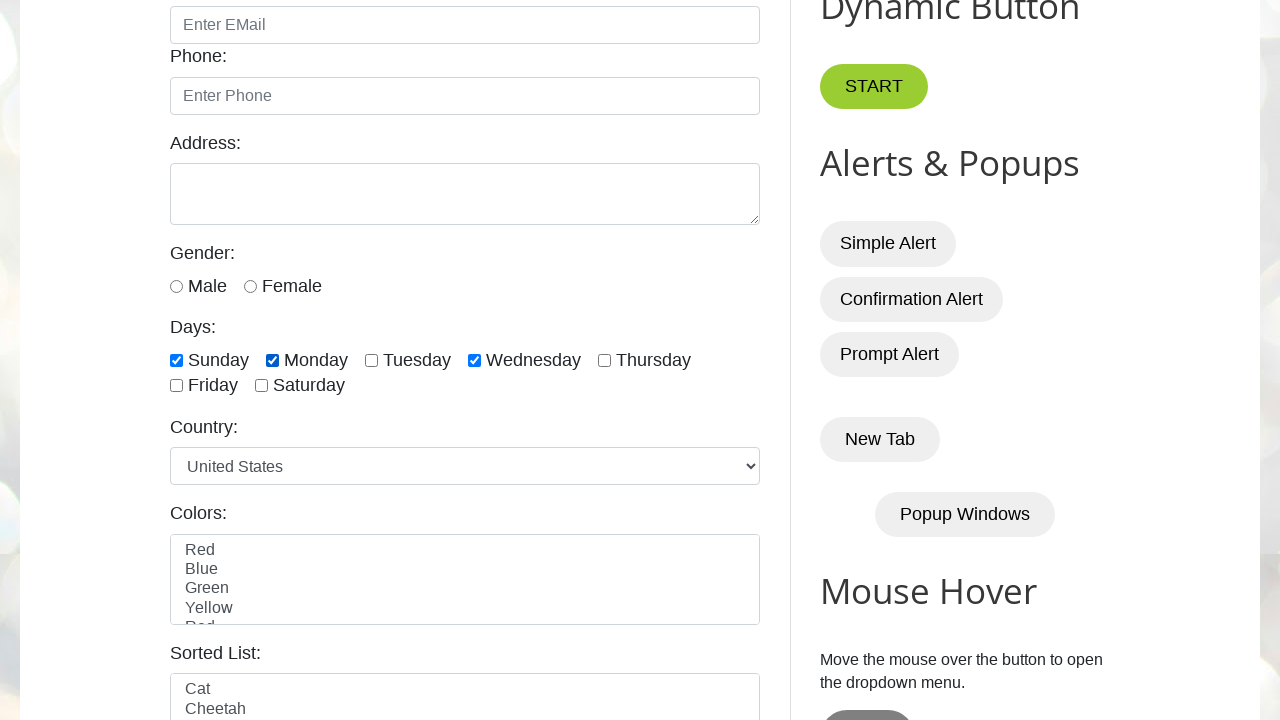

Checked a day checkbox at (372, 360) on internal:label="Tuesday"i
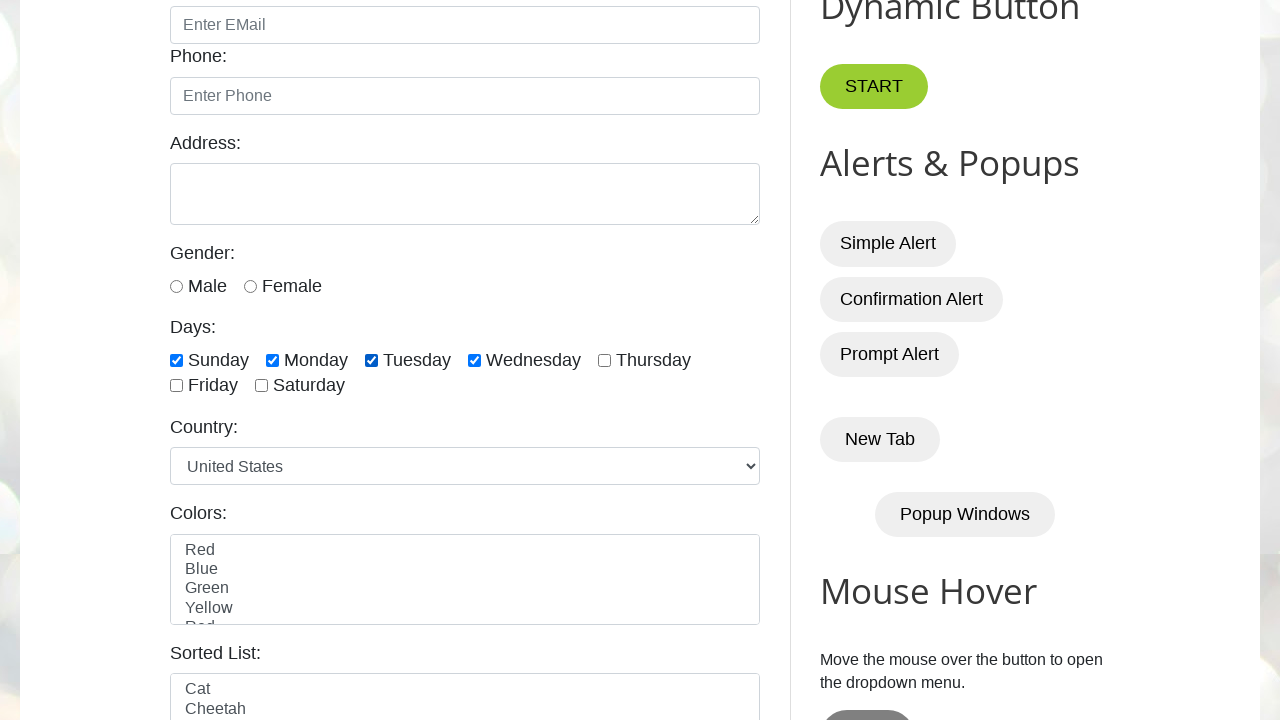

Verified day checkbox is checked
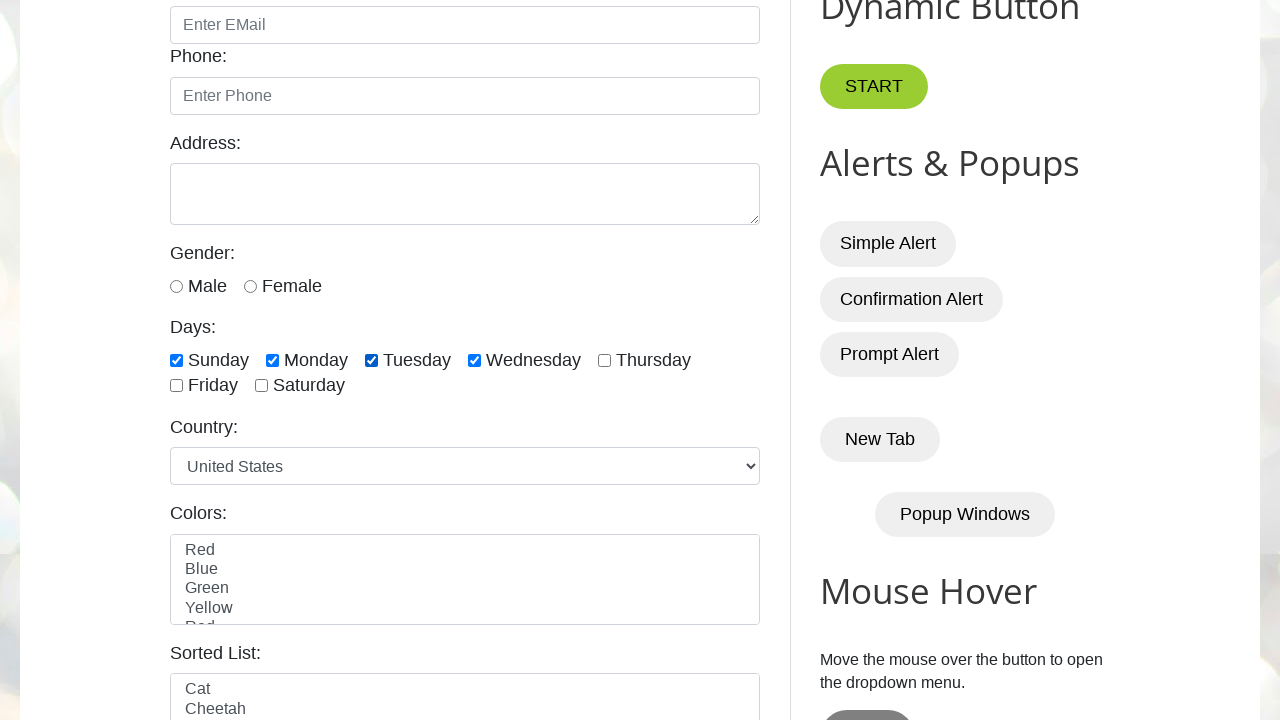

Checked a day checkbox on internal:label="Wednesday"i
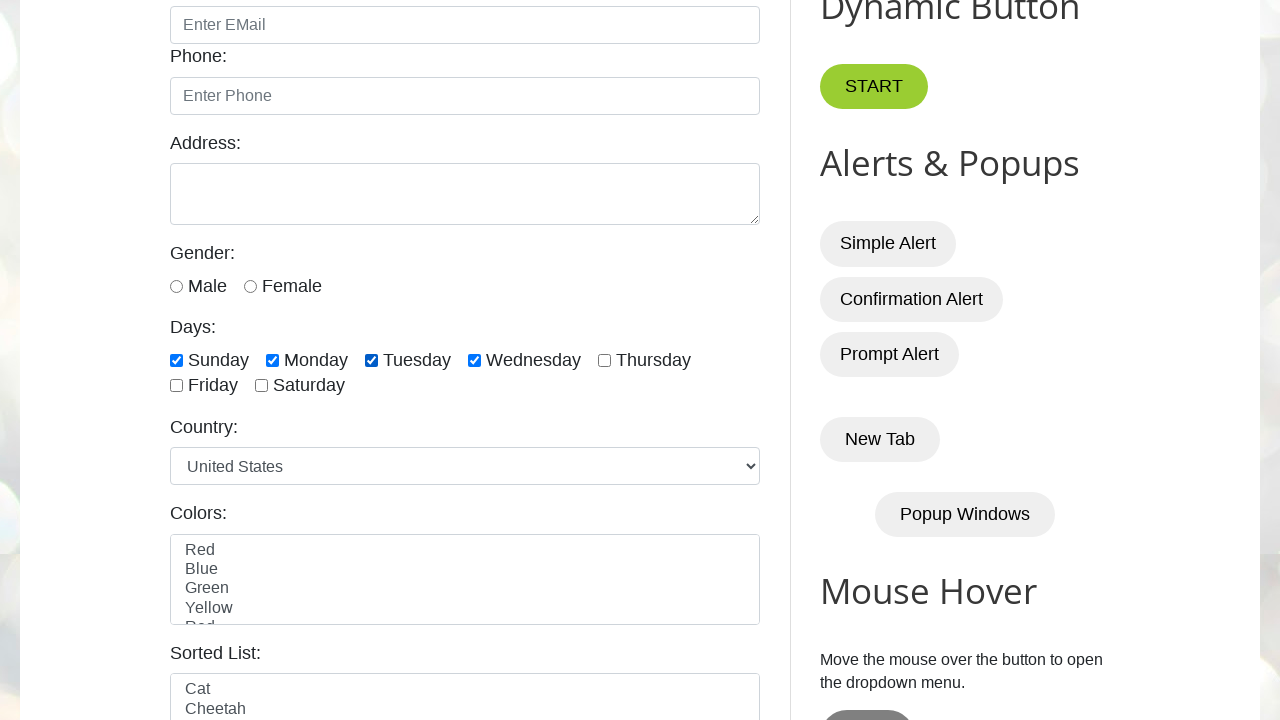

Verified day checkbox is checked
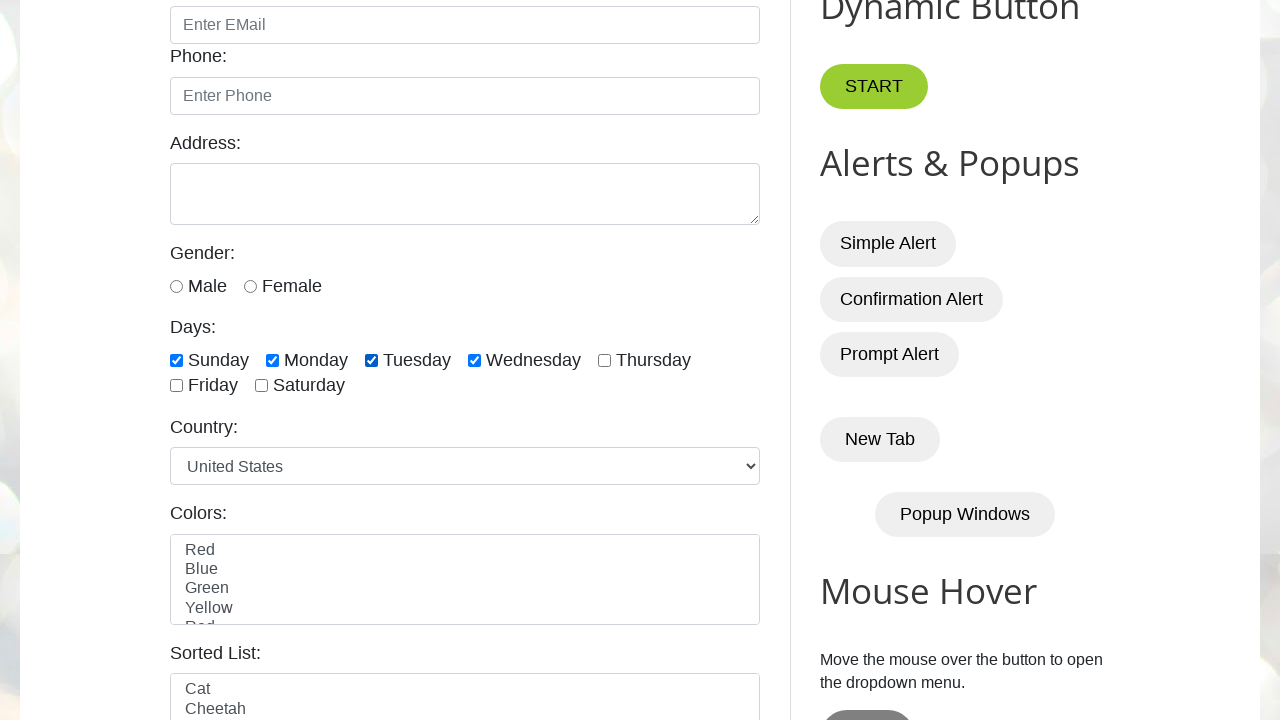

Checked a day checkbox at (604, 360) on internal:label="Thursday"i
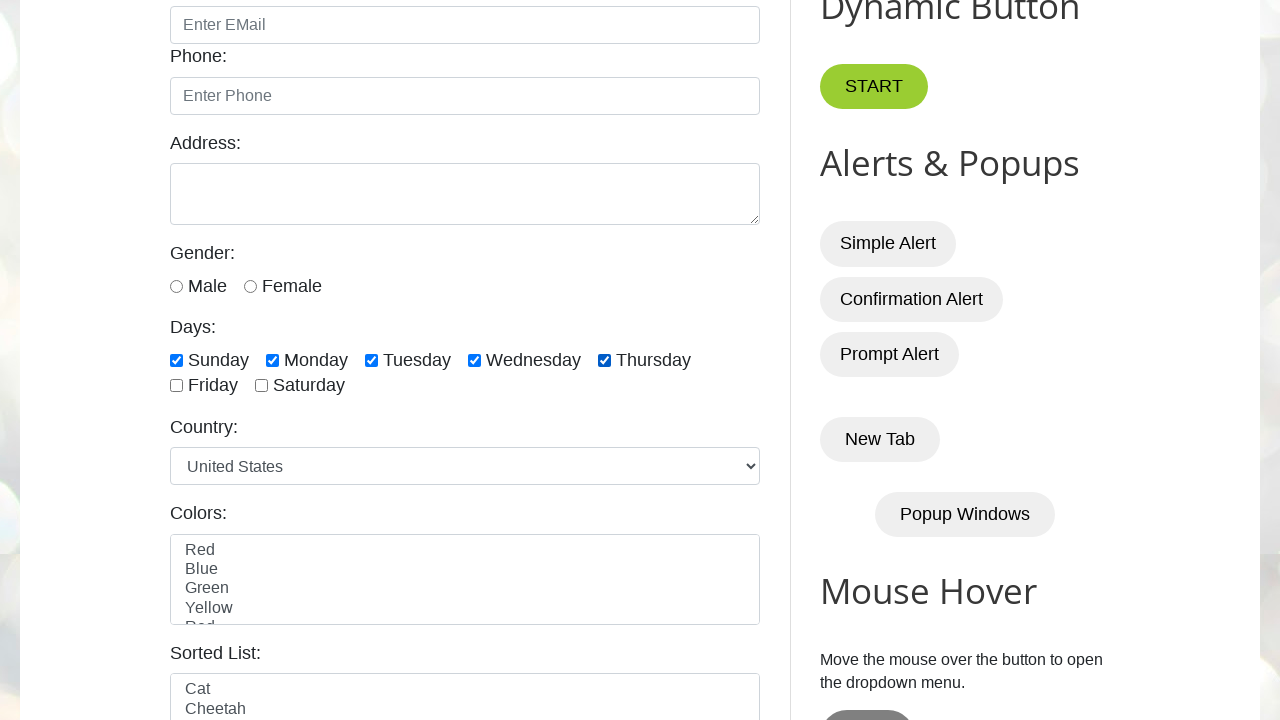

Verified day checkbox is checked
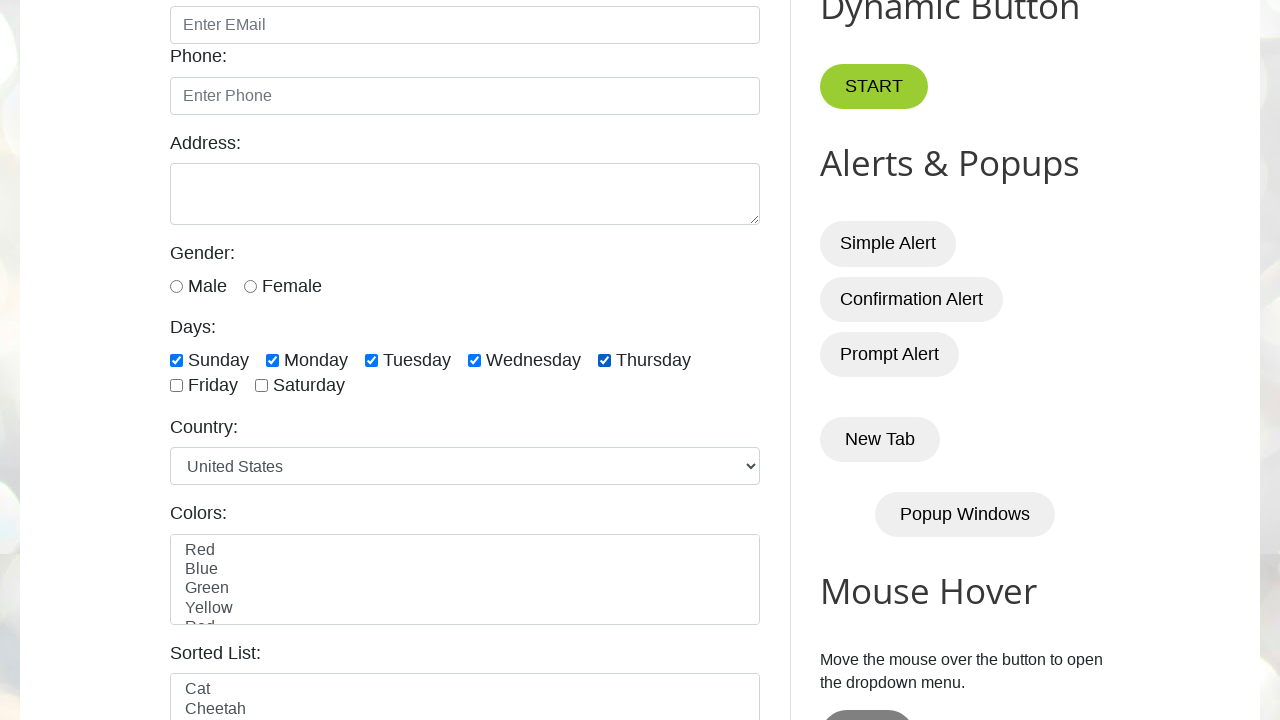

Checked a day checkbox at (176, 386) on internal:label="Friday"i
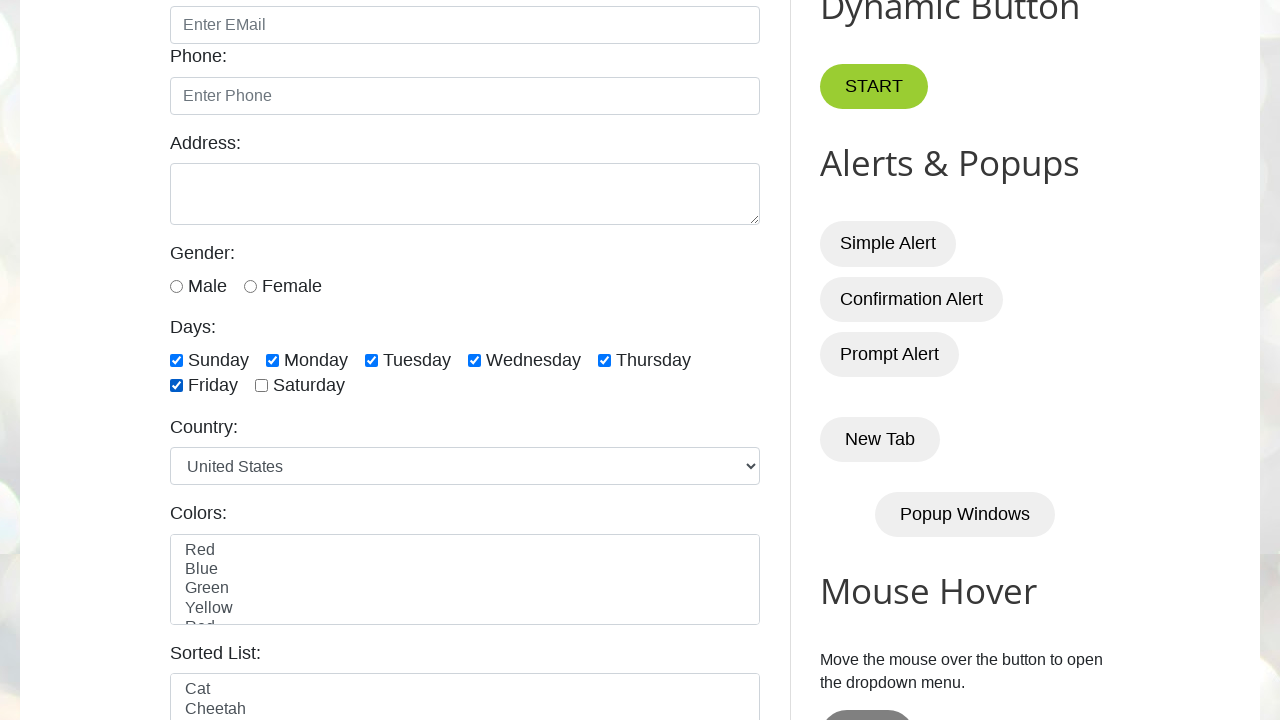

Verified day checkbox is checked
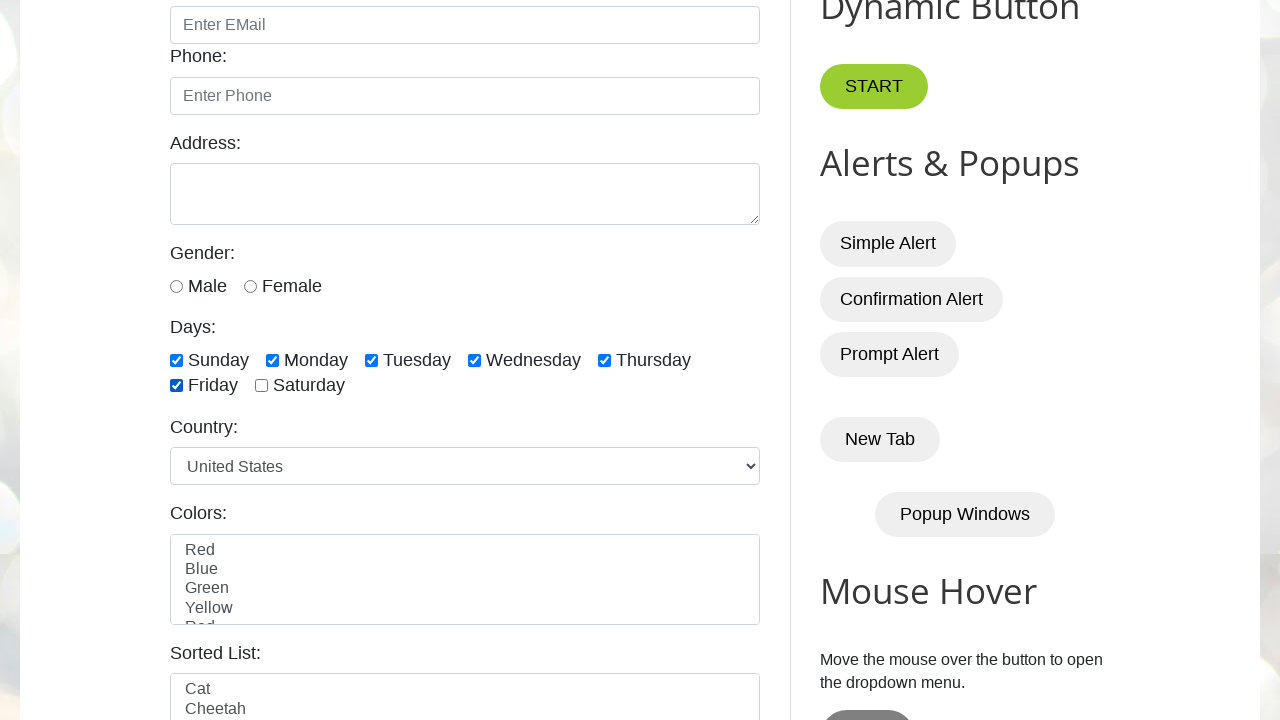

Checked a day checkbox at (262, 386) on internal:label="Saturday"i
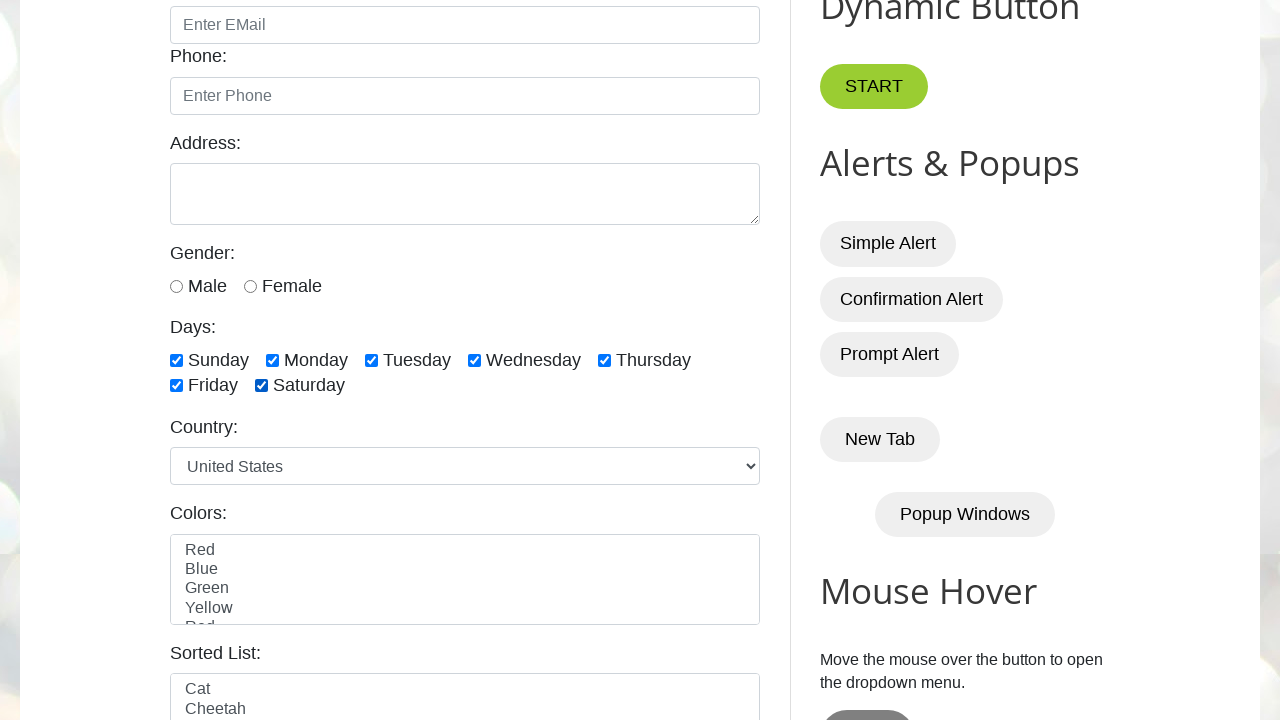

Verified day checkbox is checked
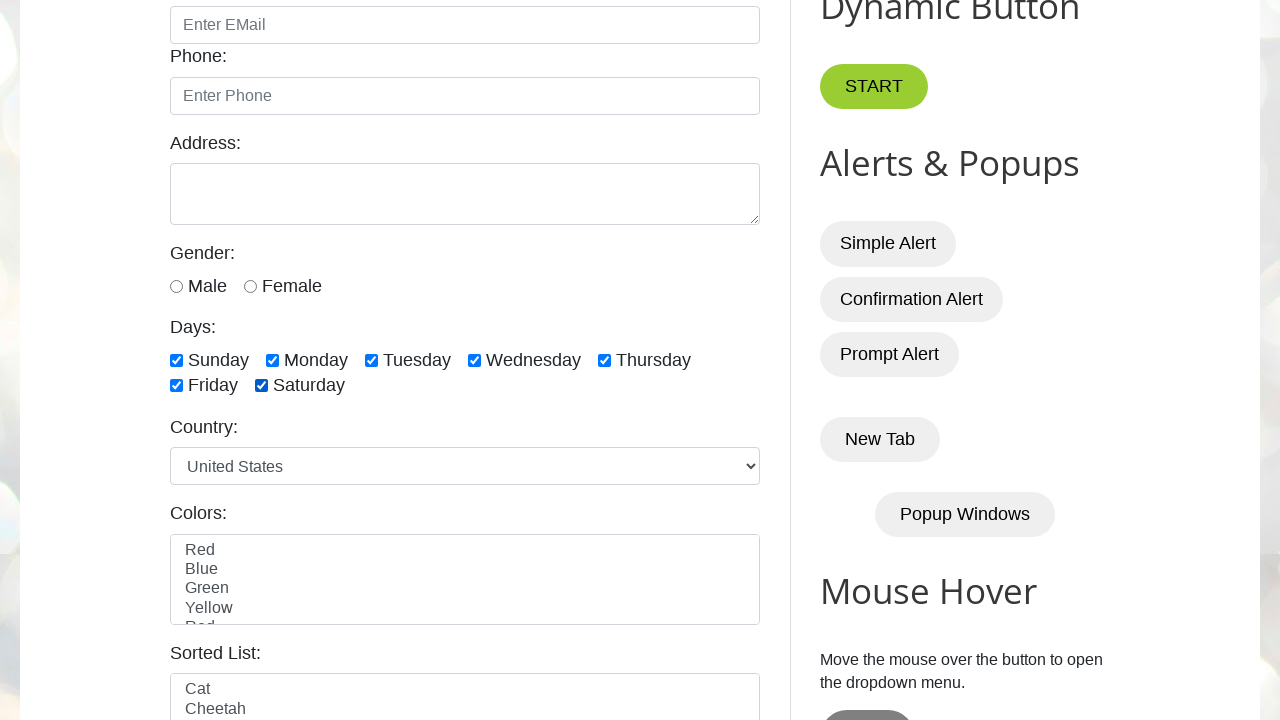

Unchecked one of the last three day checkboxes at (604, 360) on internal:label="Thursday"i
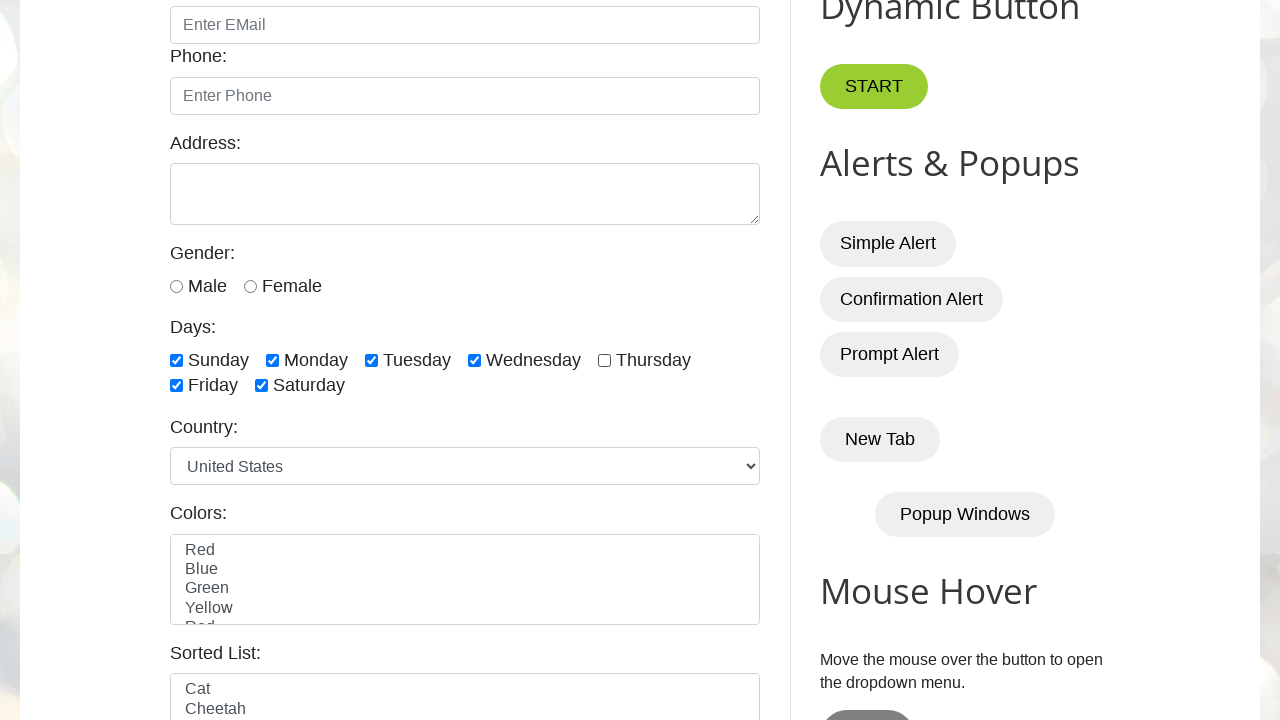

Verified last three day checkbox is unchecked
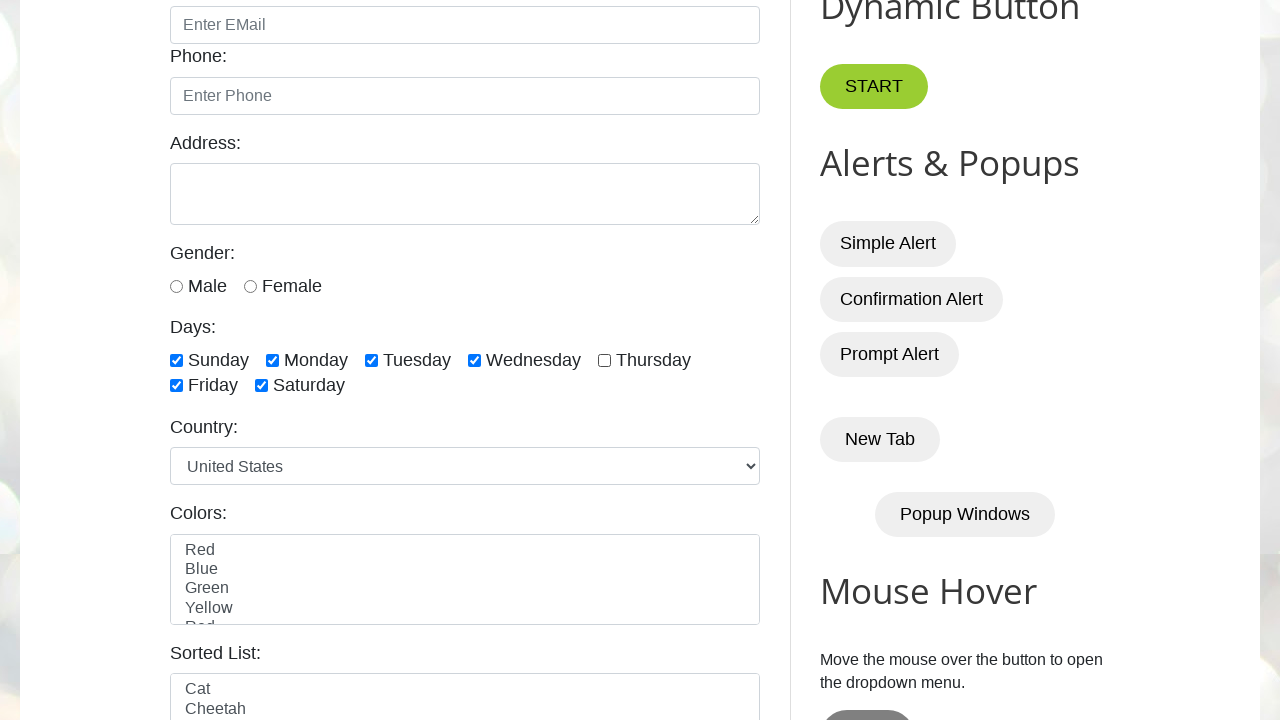

Unchecked one of the last three day checkboxes at (176, 386) on internal:label="Friday"i
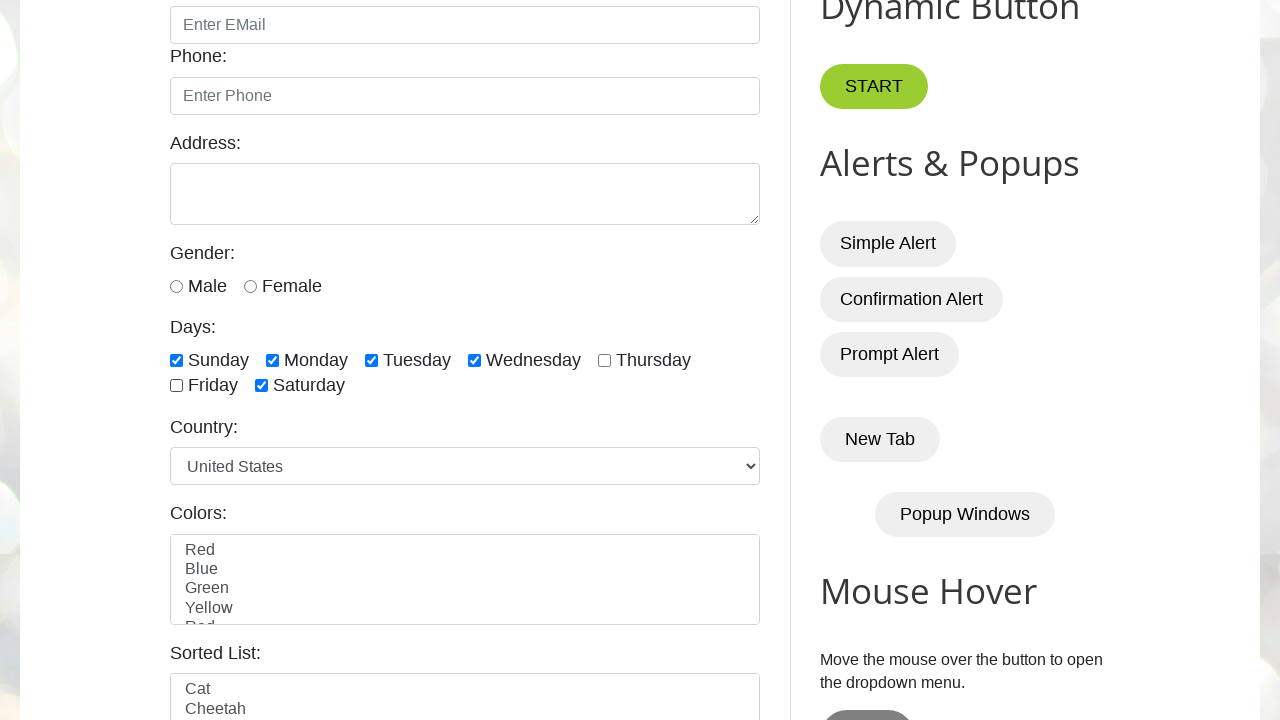

Verified last three day checkbox is unchecked
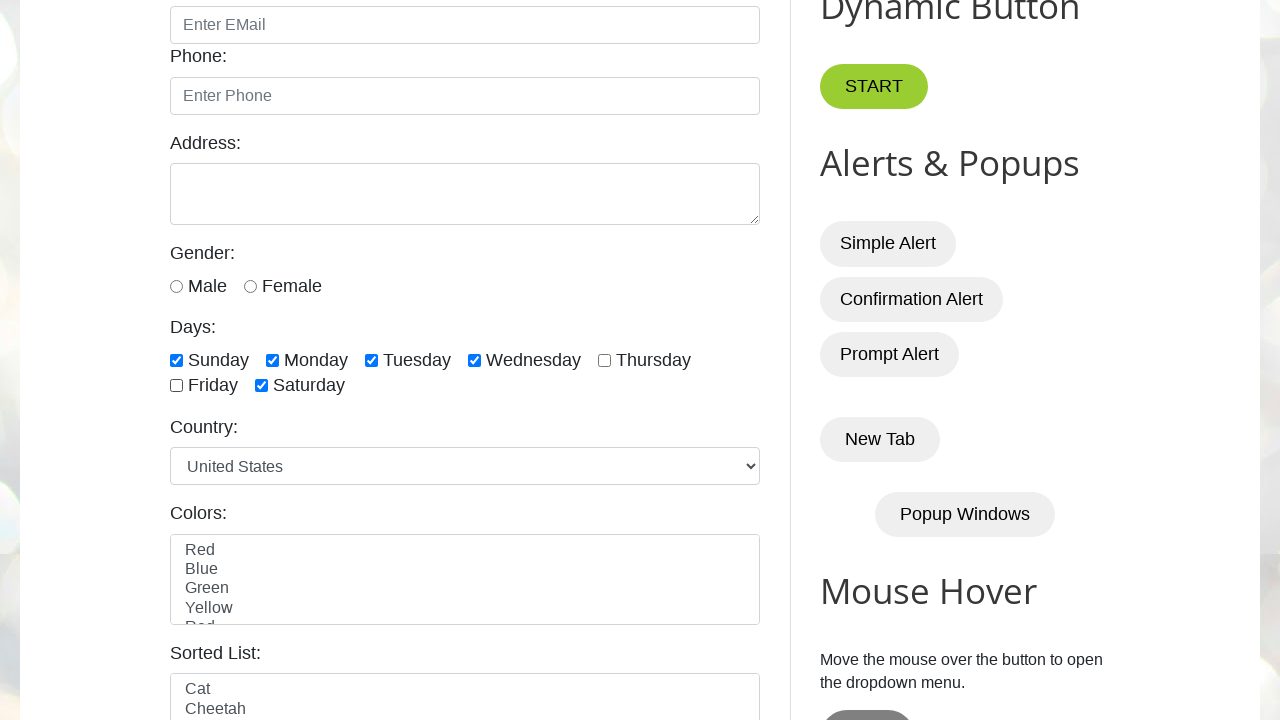

Unchecked one of the last three day checkboxes at (262, 386) on internal:label="Saturday"i
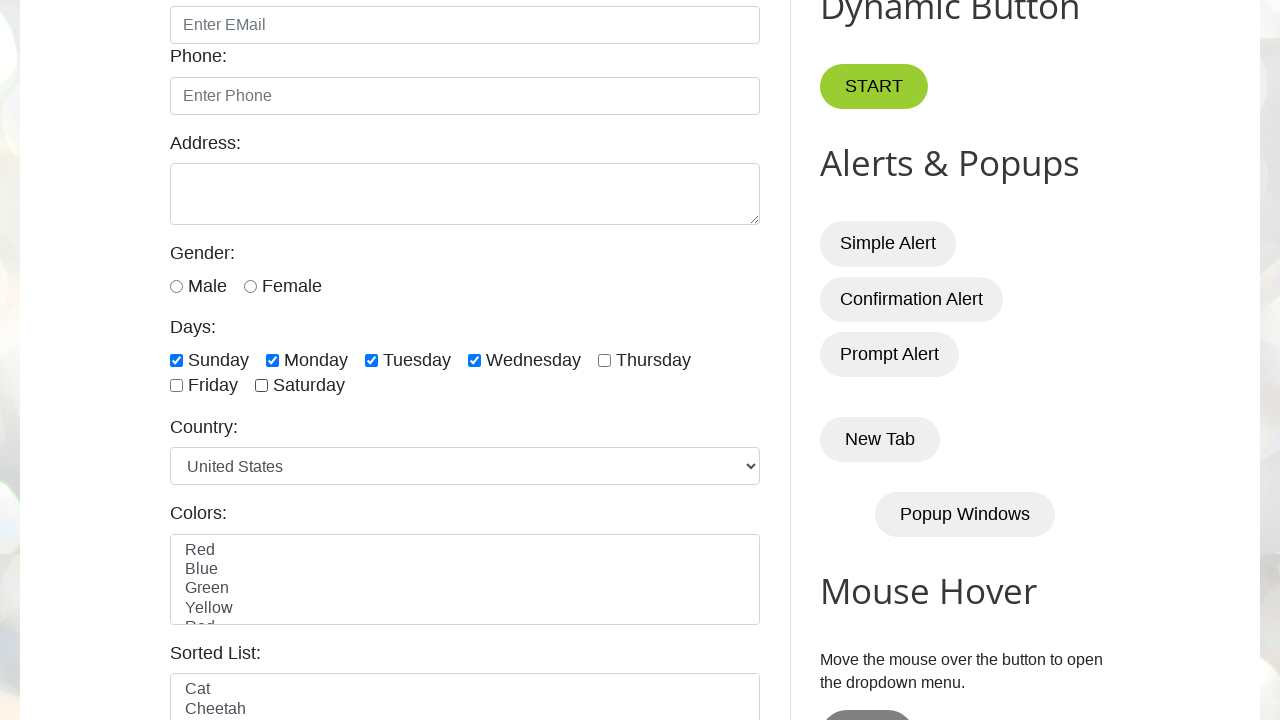

Verified last three day checkbox is unchecked
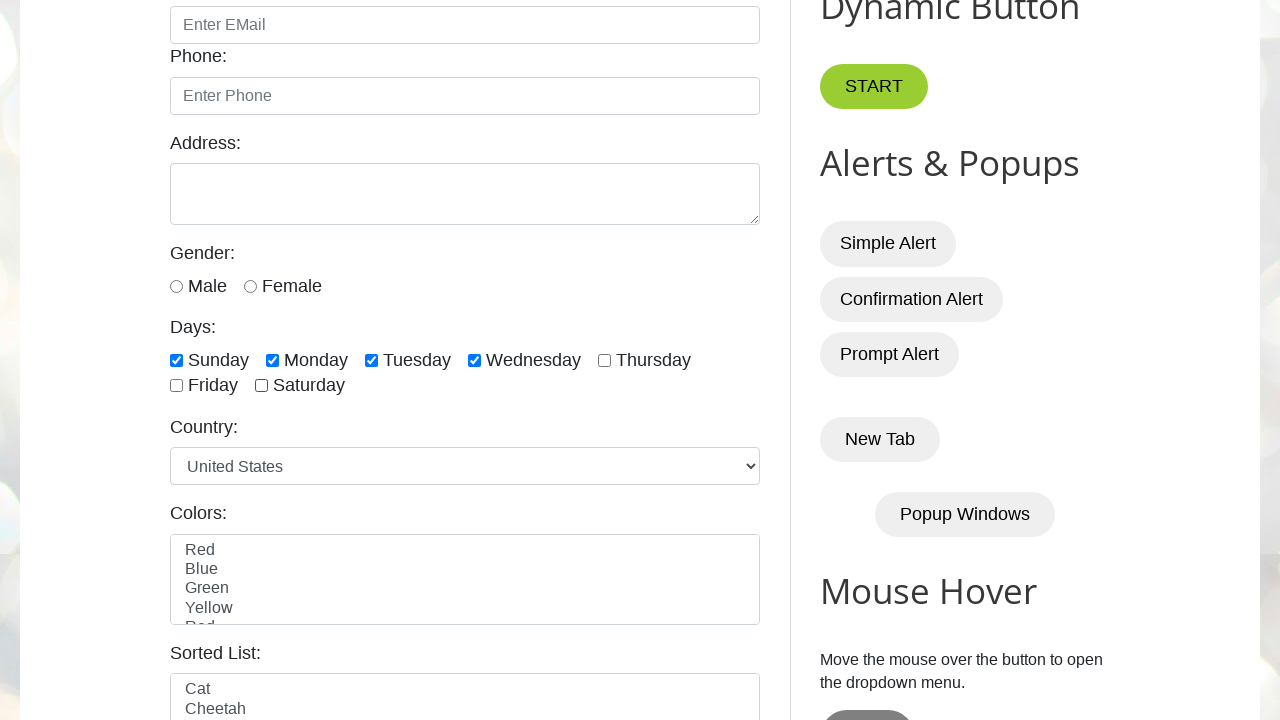

Unchecked a checked day checkbox at (176, 360) on internal:label="sunday"i
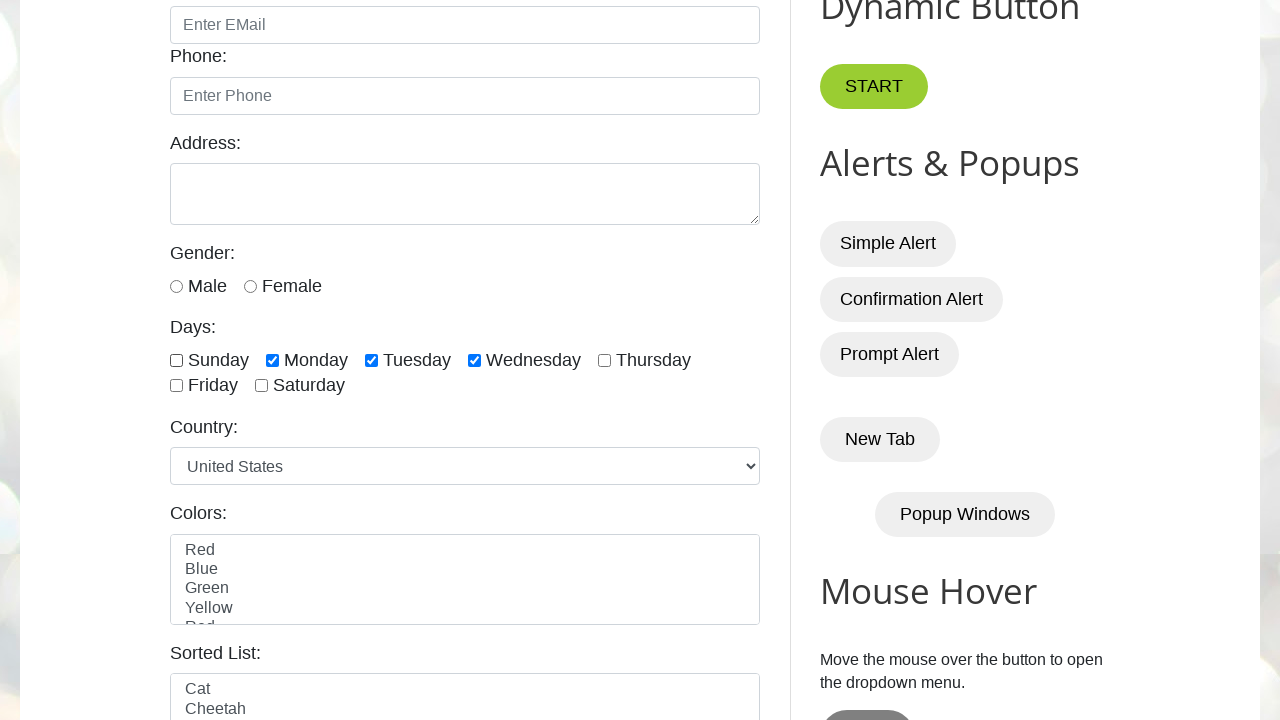

Verified toggled day checkbox is unchecked
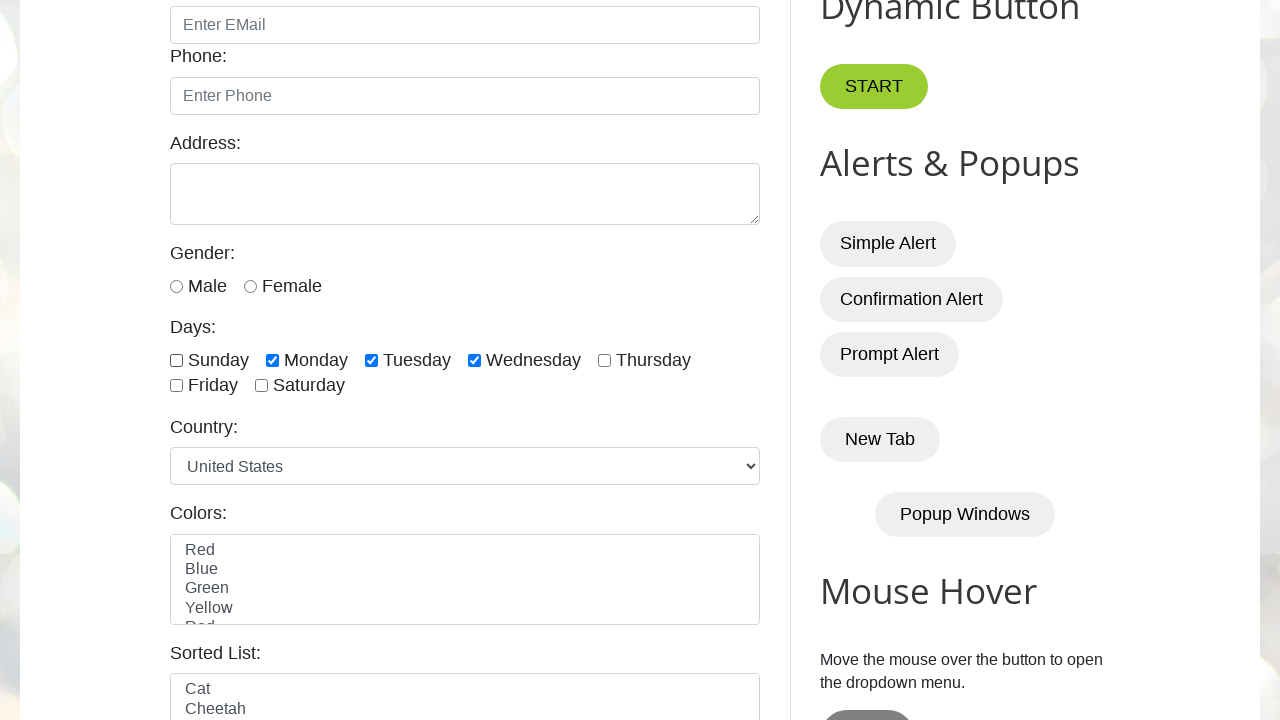

Unchecked a checked day checkbox at (272, 360) on internal:label="Monday"i
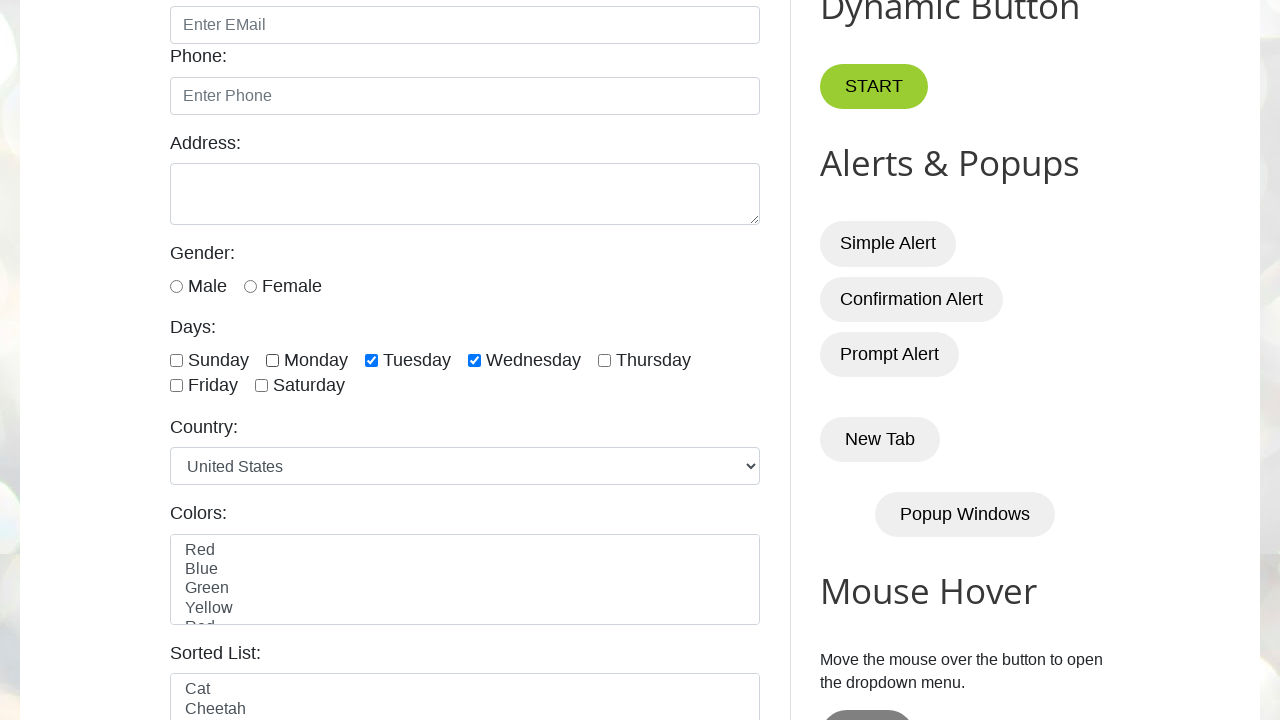

Verified toggled day checkbox is unchecked
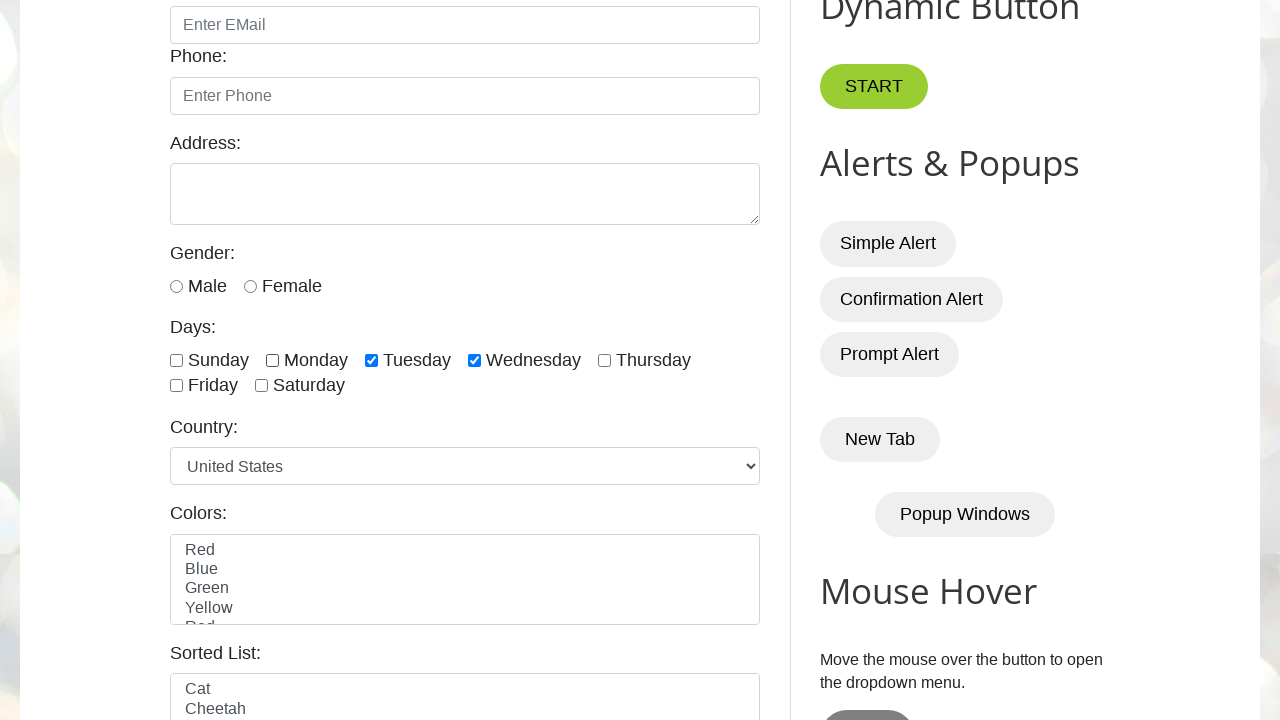

Unchecked a checked day checkbox at (372, 360) on internal:label="Tuesday"i
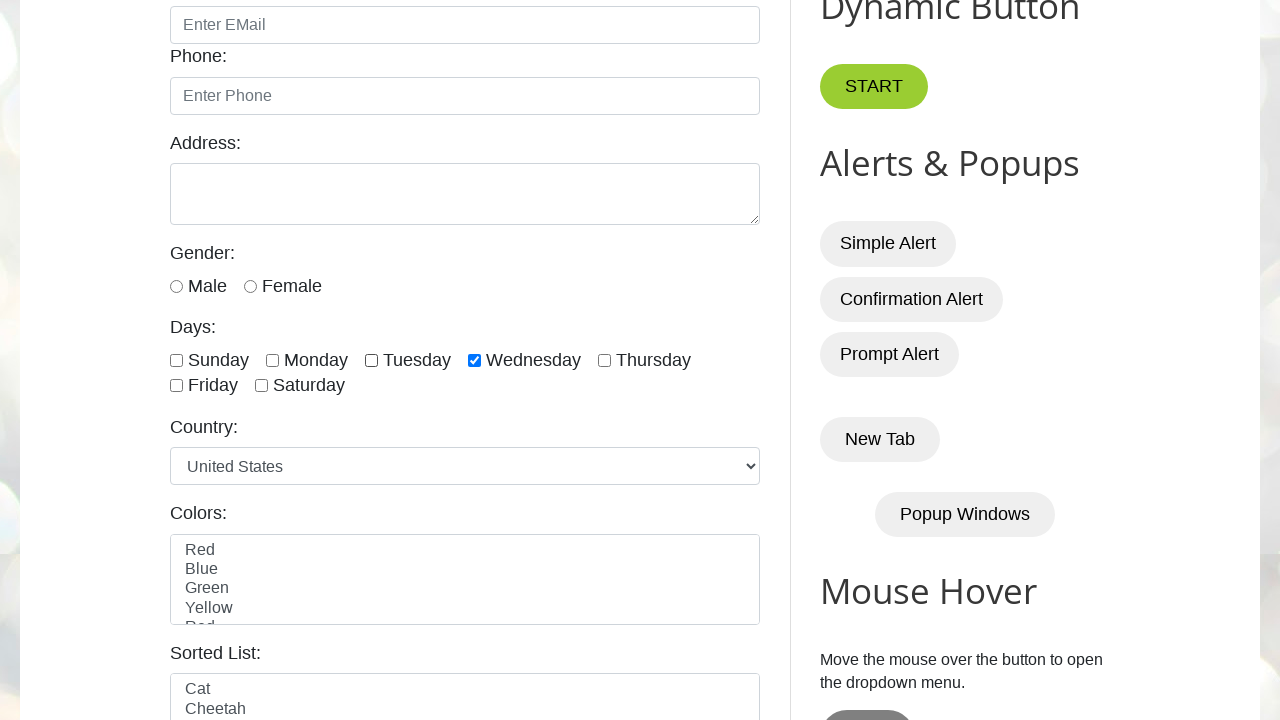

Verified toggled day checkbox is unchecked
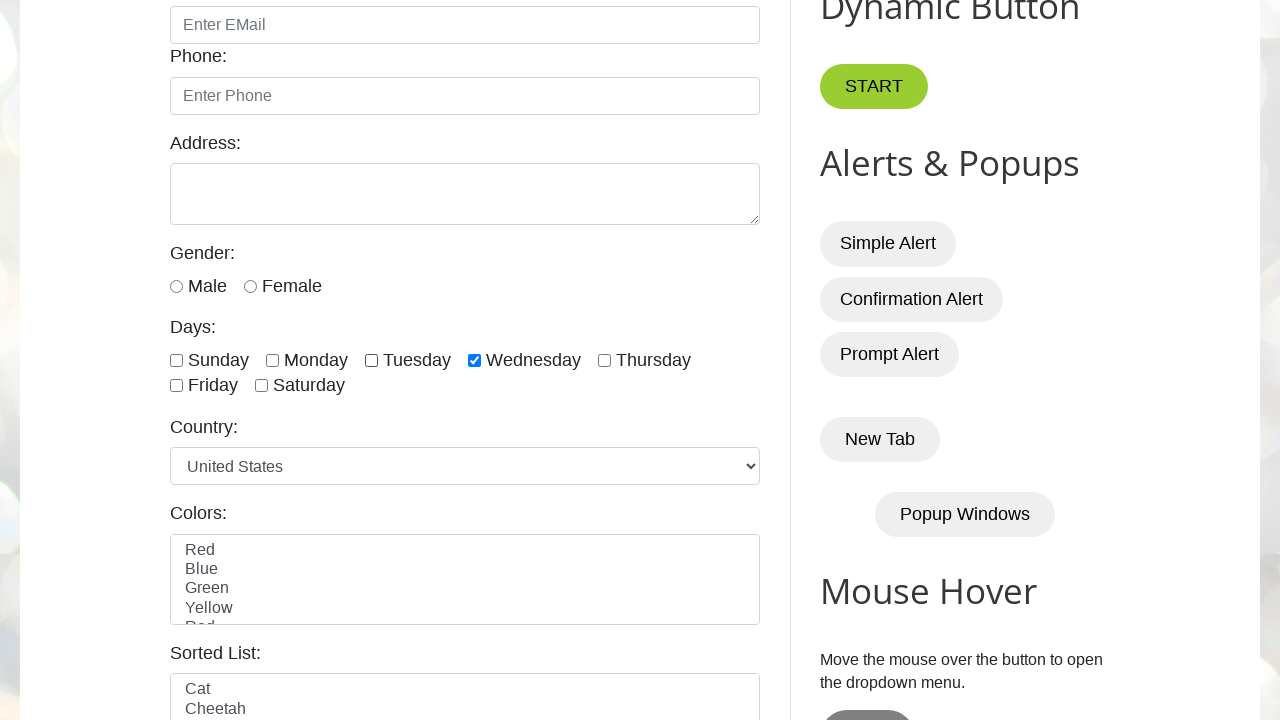

Unchecked a checked day checkbox at (474, 360) on internal:label="Wednesday"i
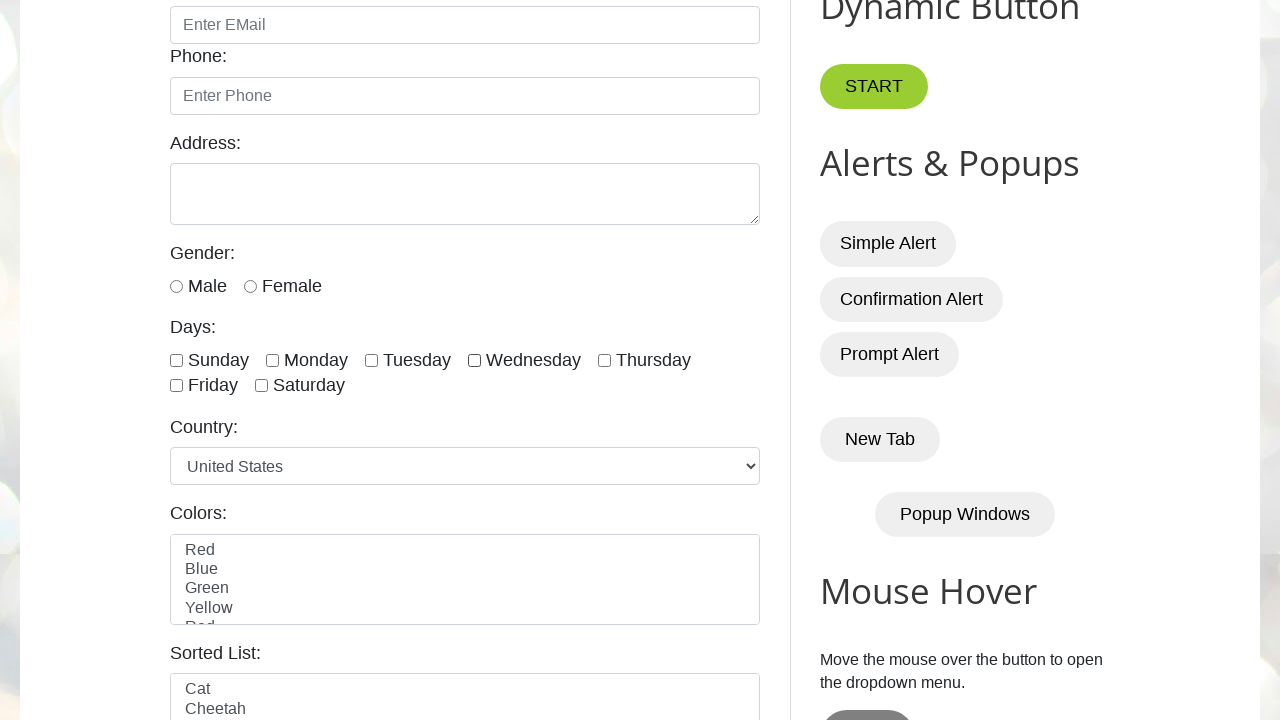

Verified toggled day checkbox is unchecked
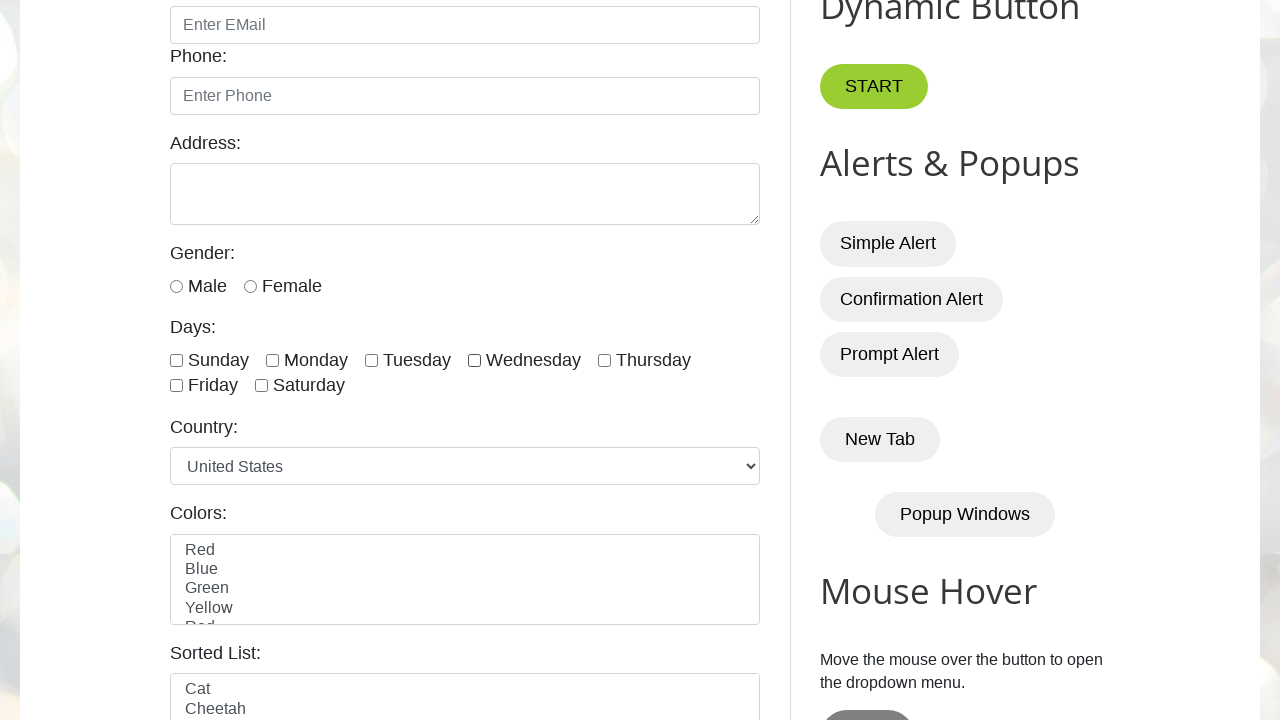

Checked an unchecked day checkbox at (604, 360) on internal:label="Thursday"i
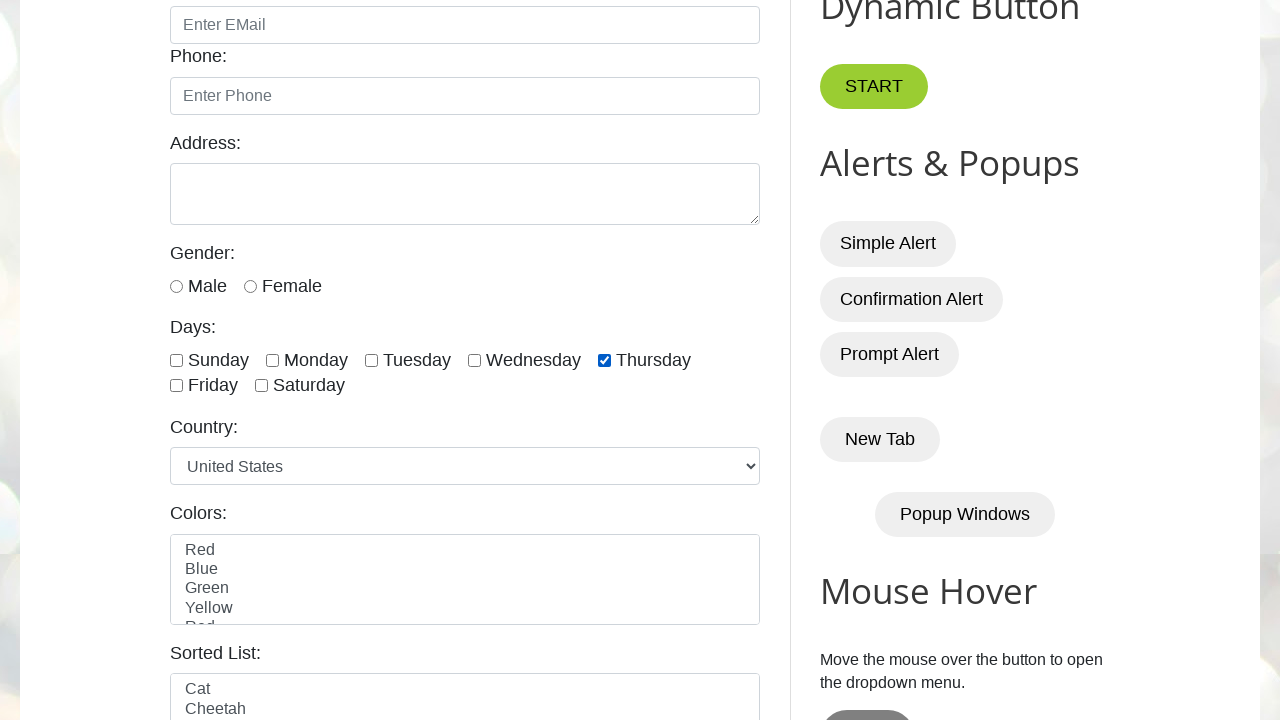

Verified toggled day checkbox is checked
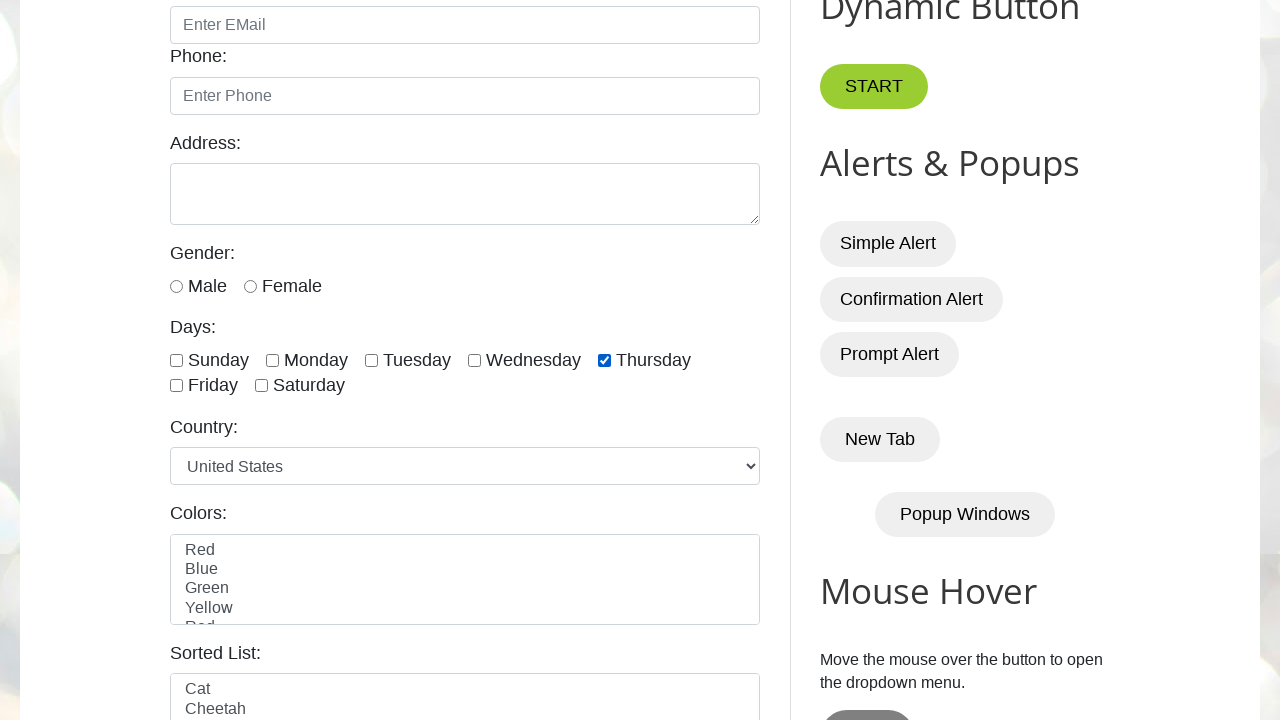

Checked an unchecked day checkbox at (176, 386) on internal:label="Friday"i
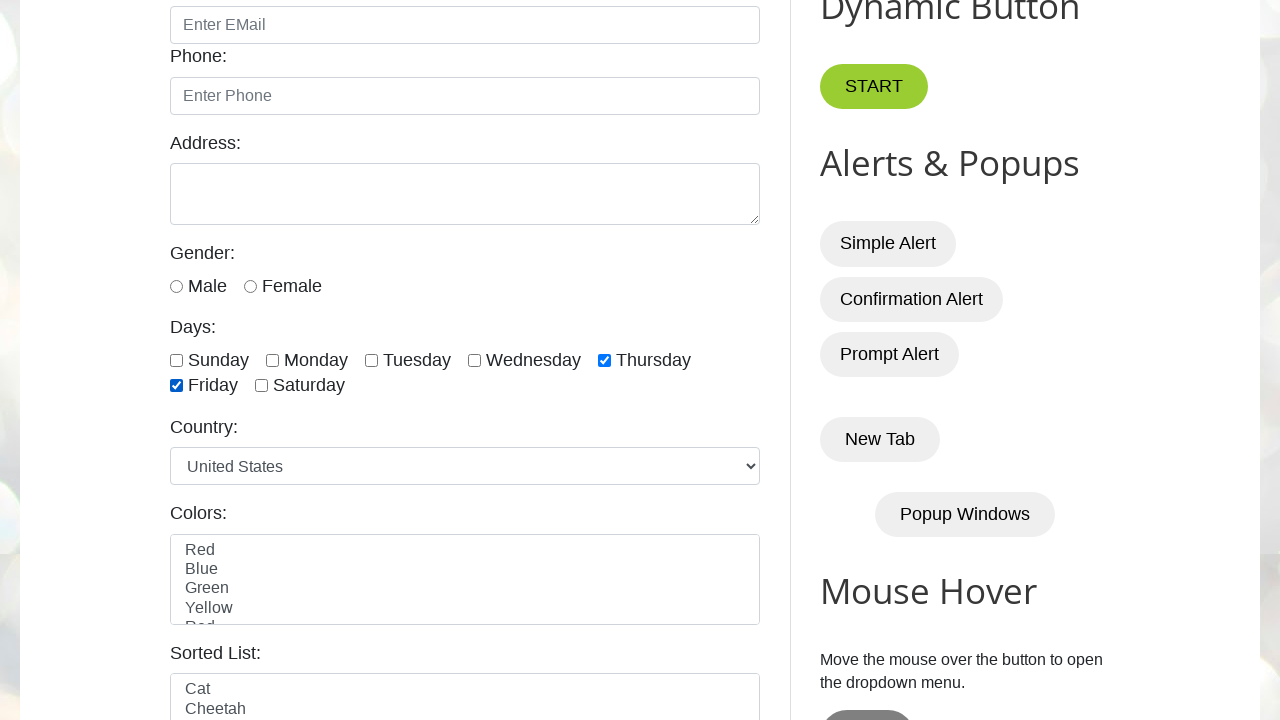

Verified toggled day checkbox is checked
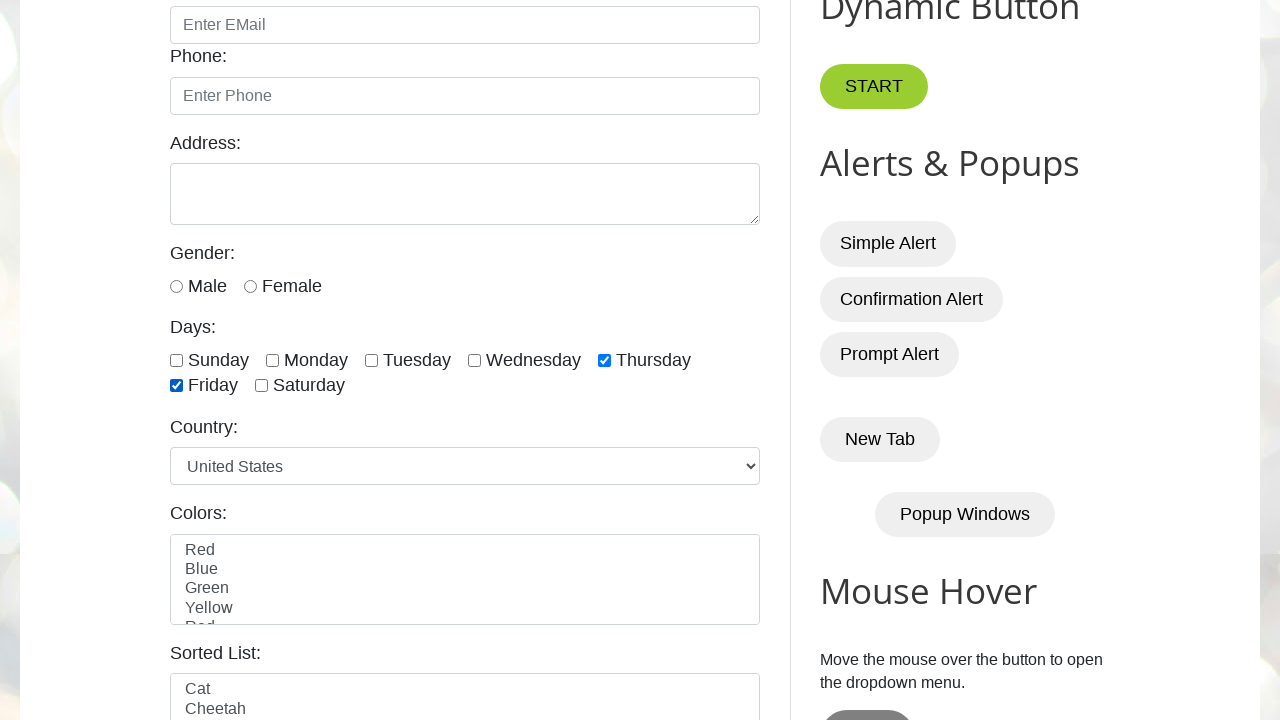

Checked an unchecked day checkbox at (262, 386) on internal:label="Saturday"i
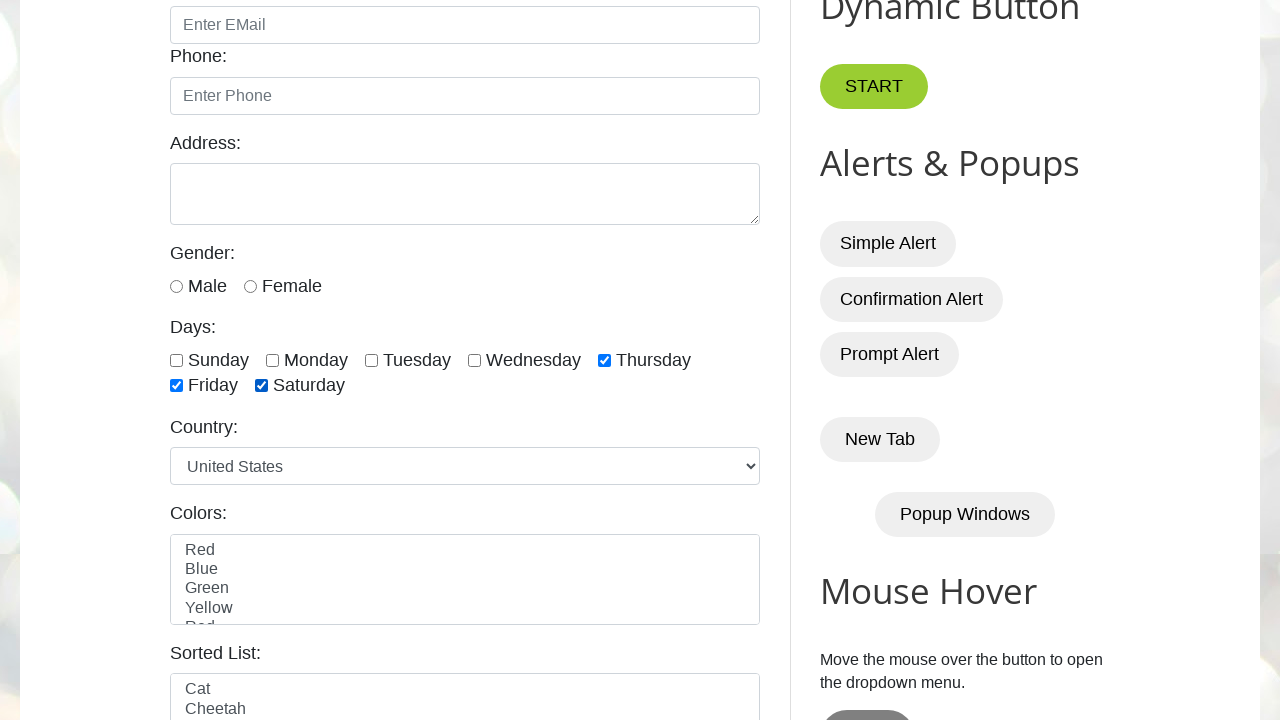

Verified toggled day checkbox is checked
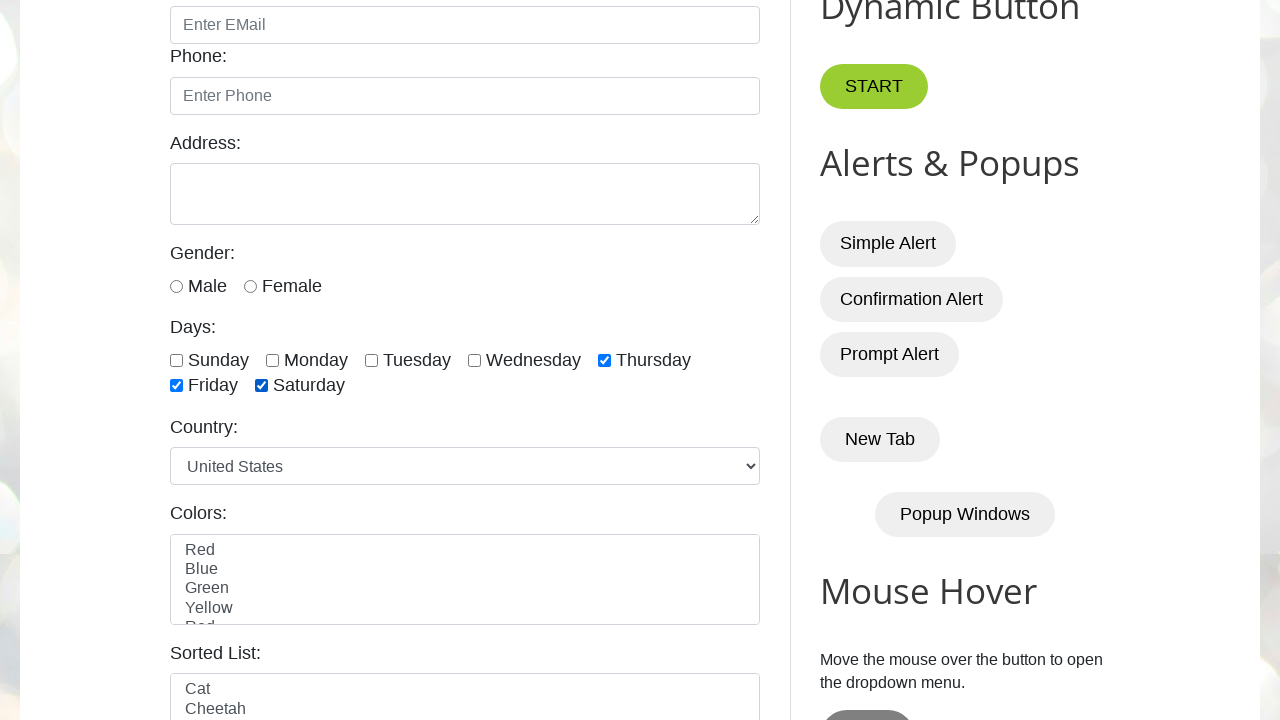

Checked checkbox at index 1 at (272, 360) on internal:label="Monday"i
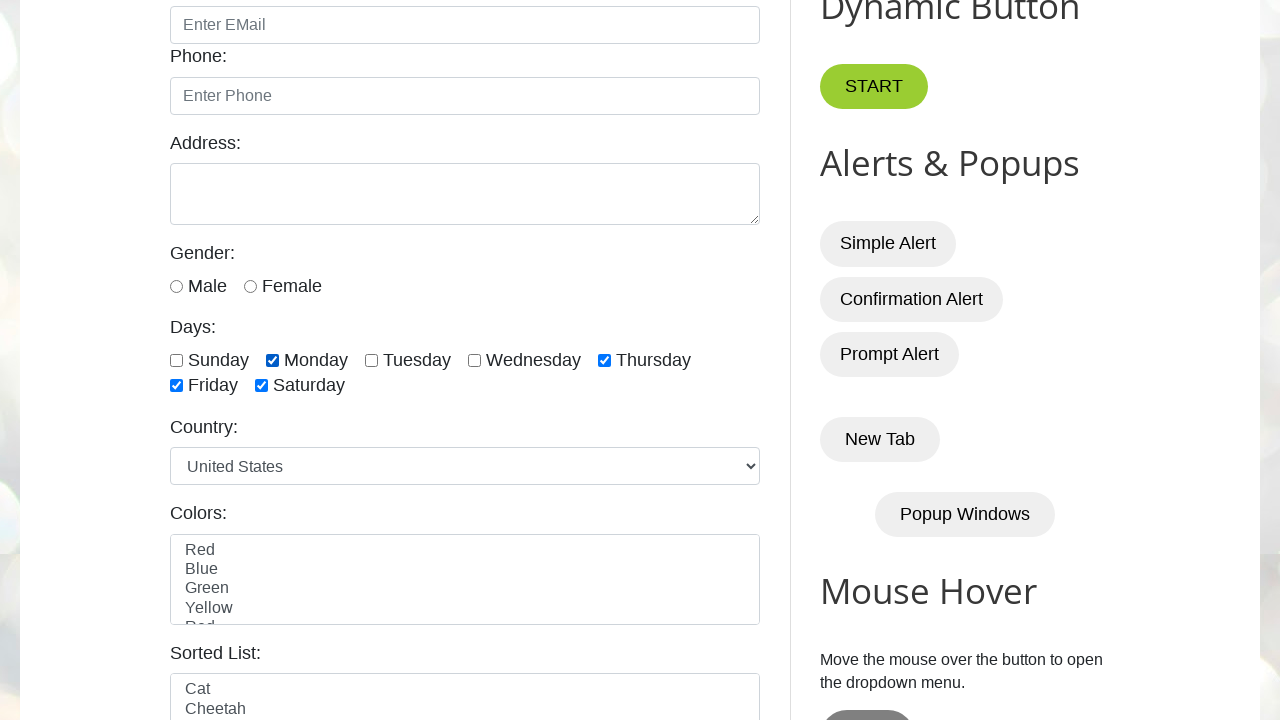

Verified checkbox at index 1 is checked
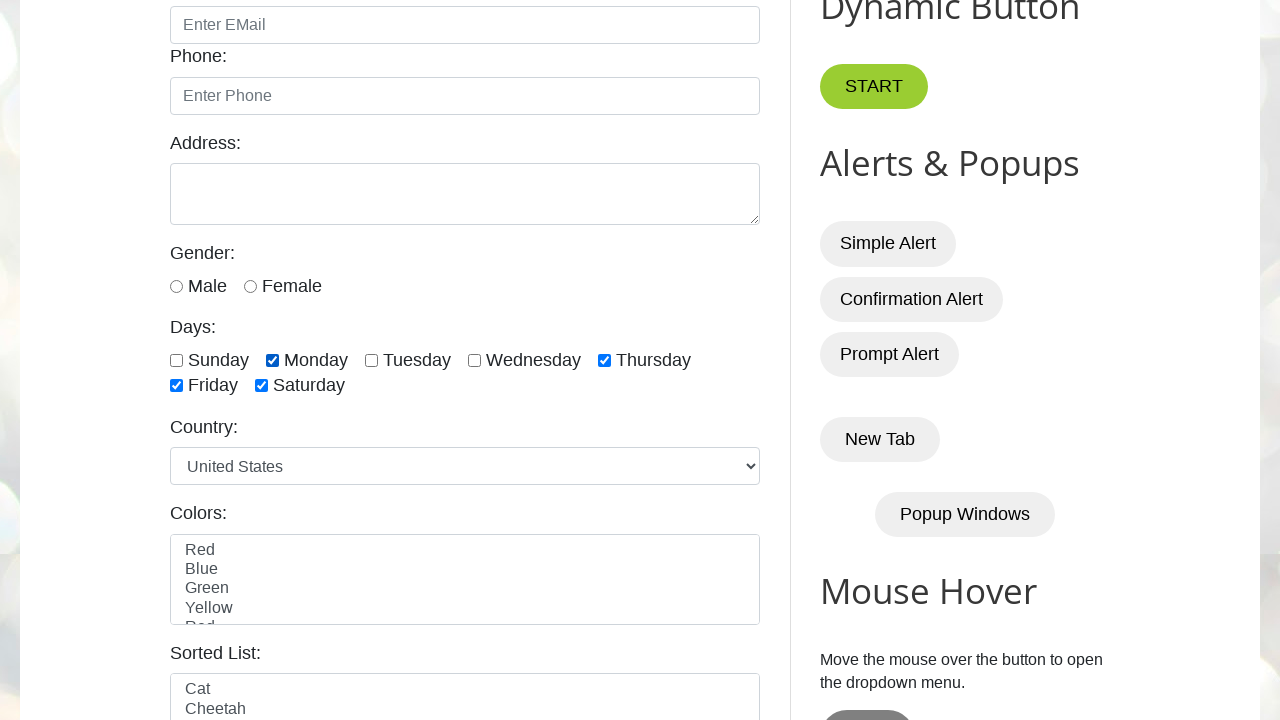

Checked checkbox at index 3 at (474, 360) on internal:label="Wednesday"i
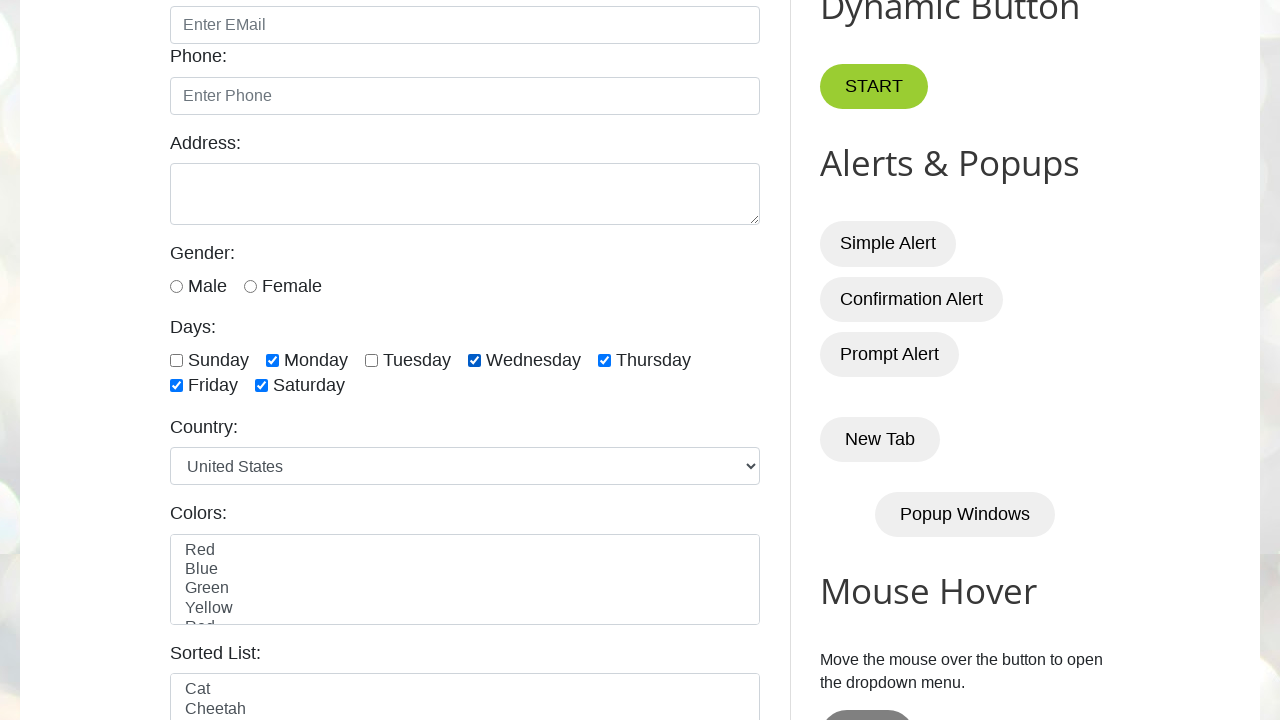

Verified checkbox at index 3 is checked
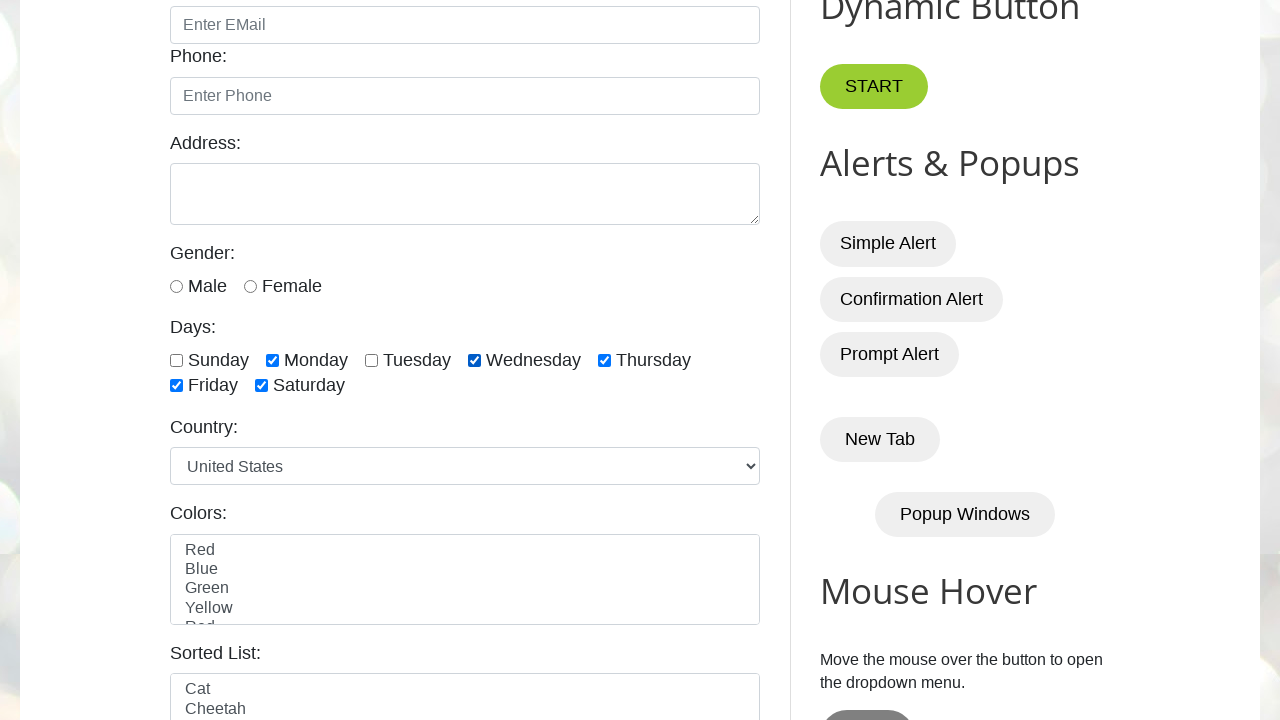

Checked checkbox at index 6 on internal:label="Saturday"i
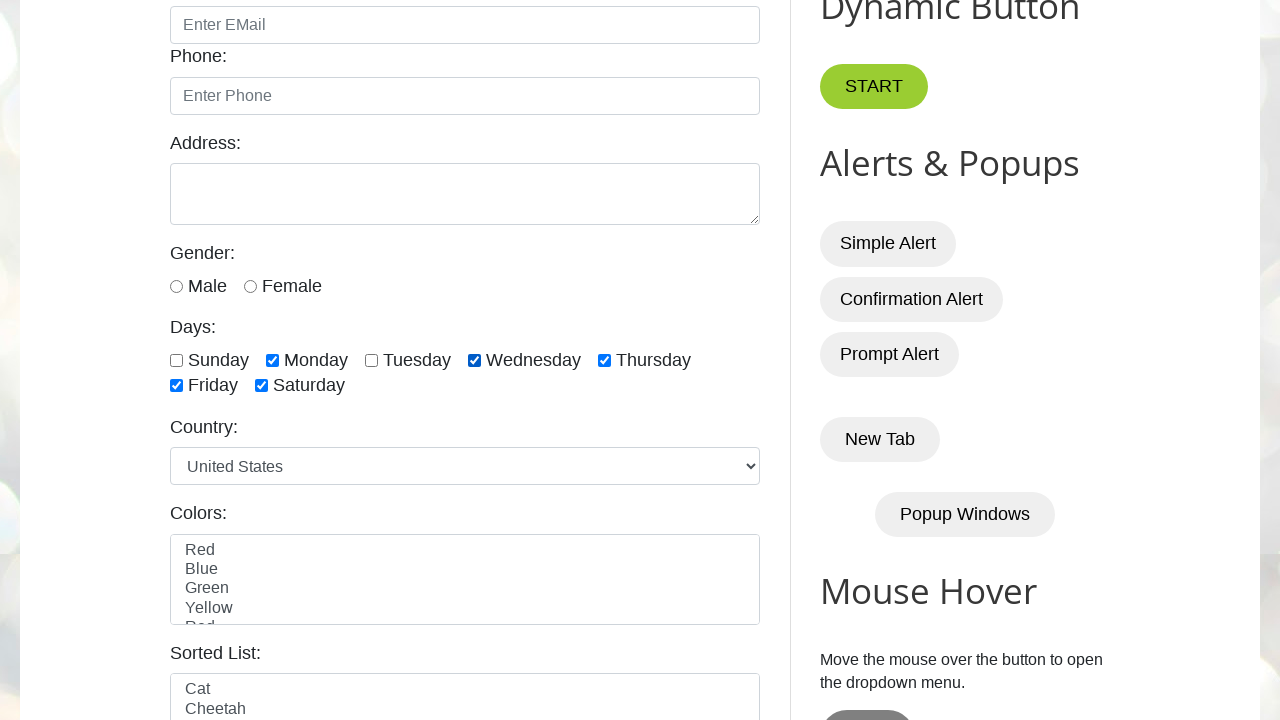

Verified checkbox at index 6 is checked
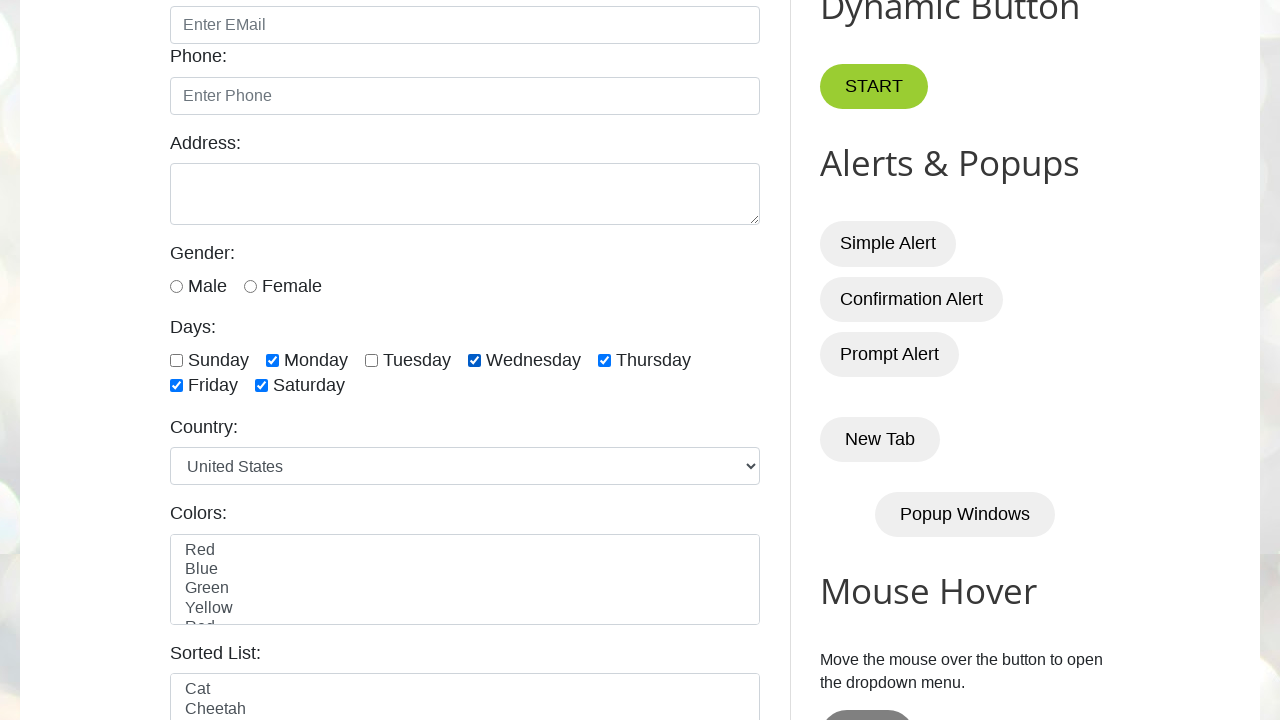

Located Friday checkbox by label
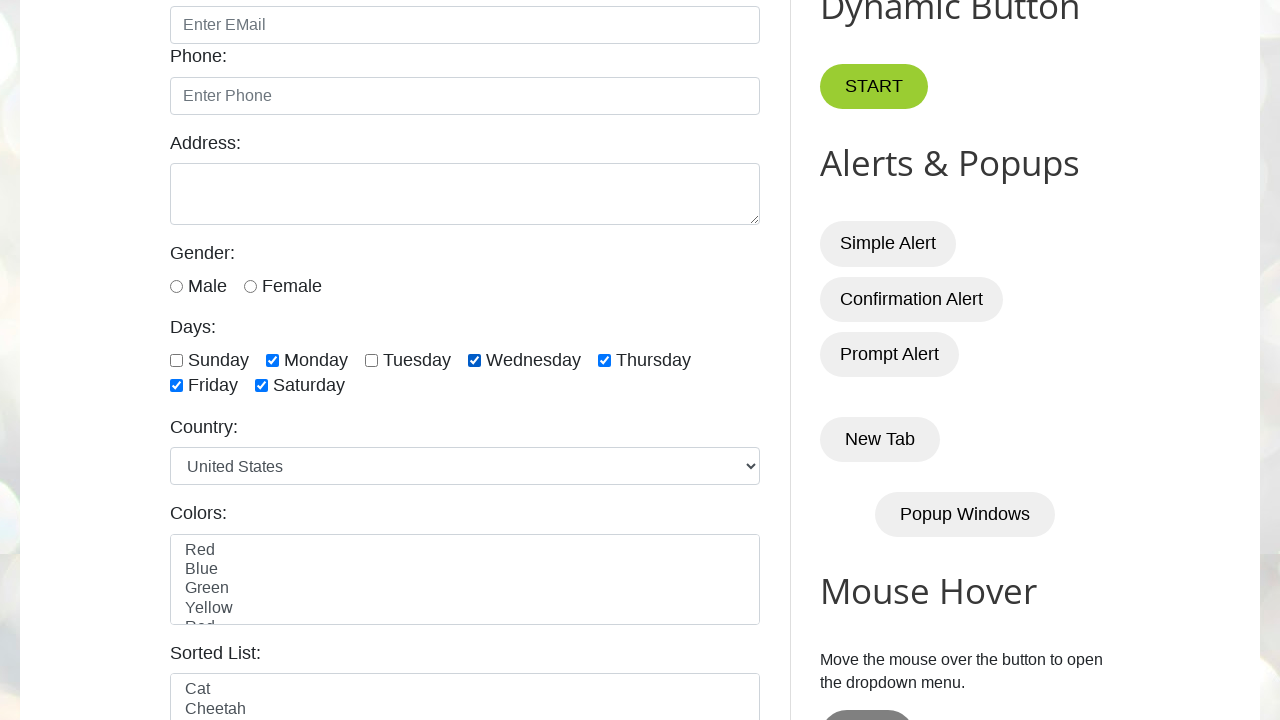

Checked Friday checkbox on internal:label="Friday"i
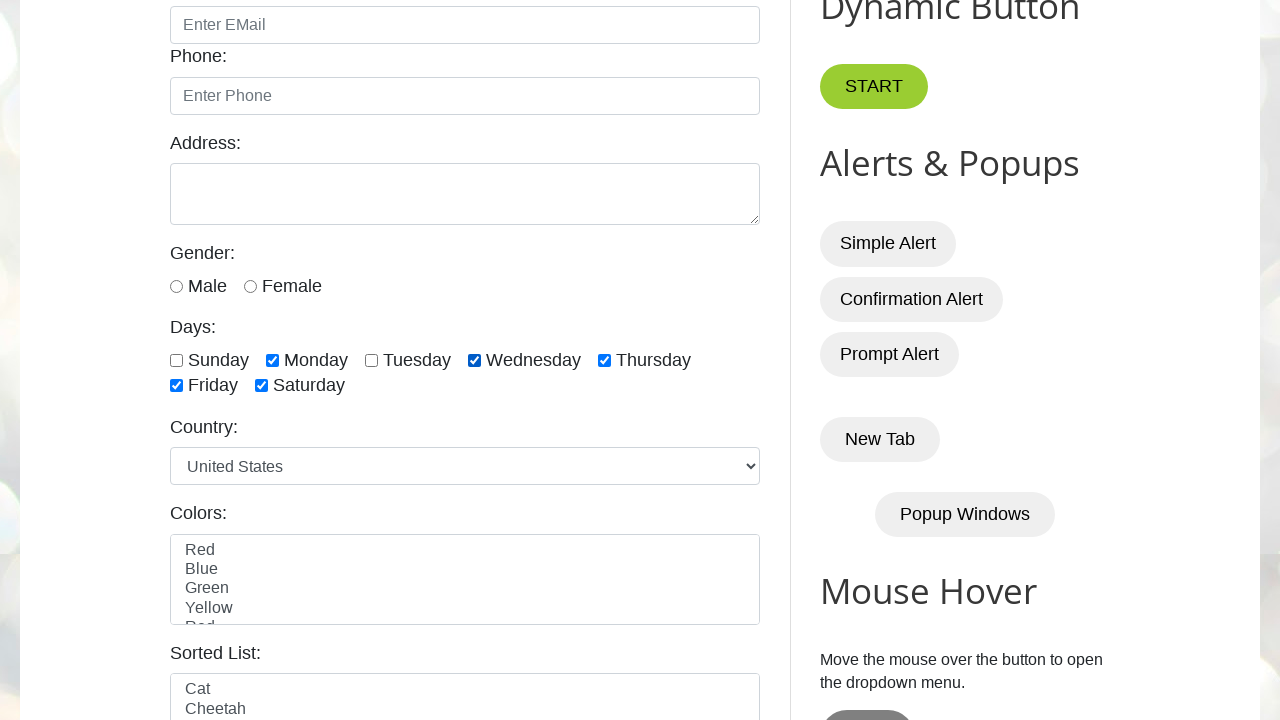

Verified Friday checkbox is checked
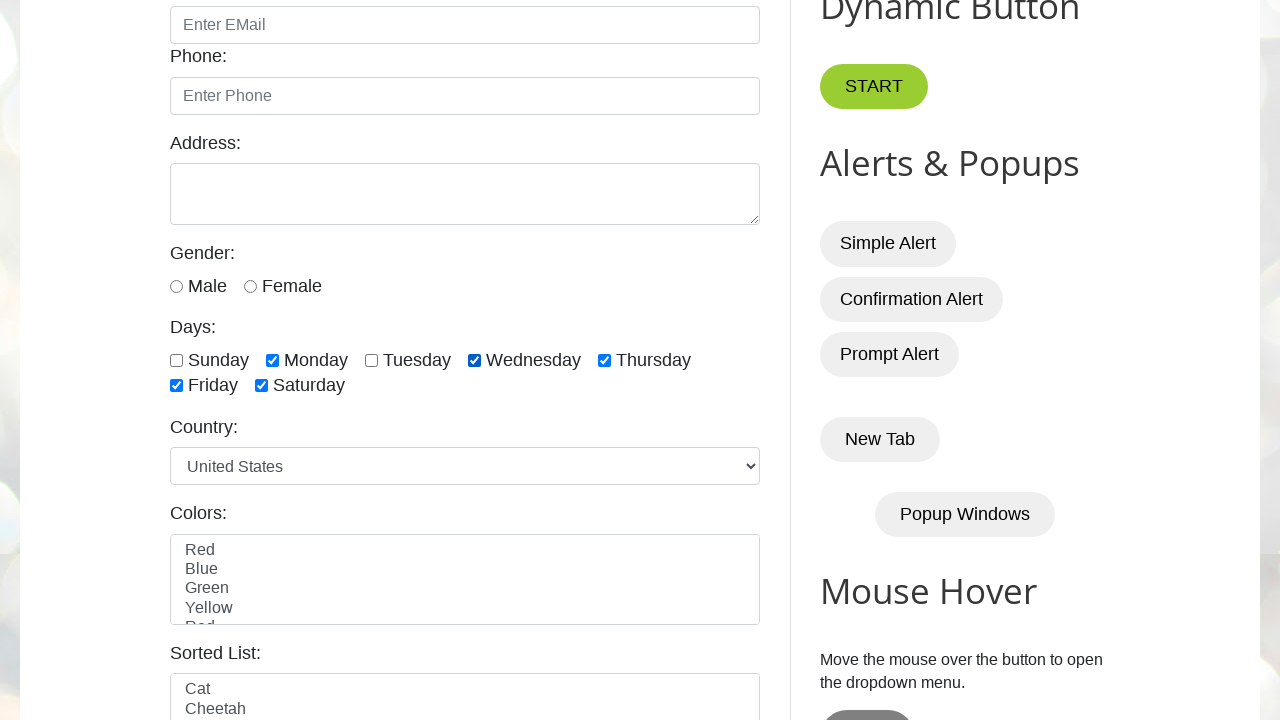

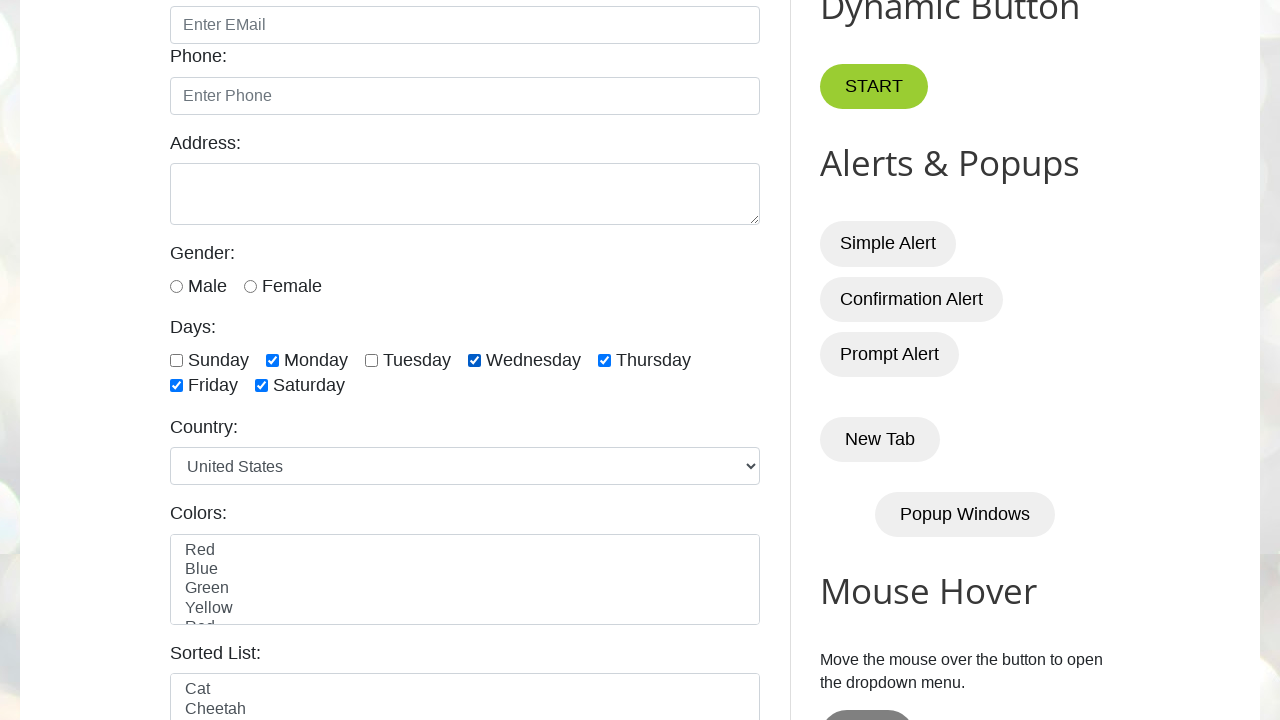